Tests key press detection by sending various keys and verifying the page correctly identifies them.

Starting URL: https://the-internet.herokuapp.com/key_presses

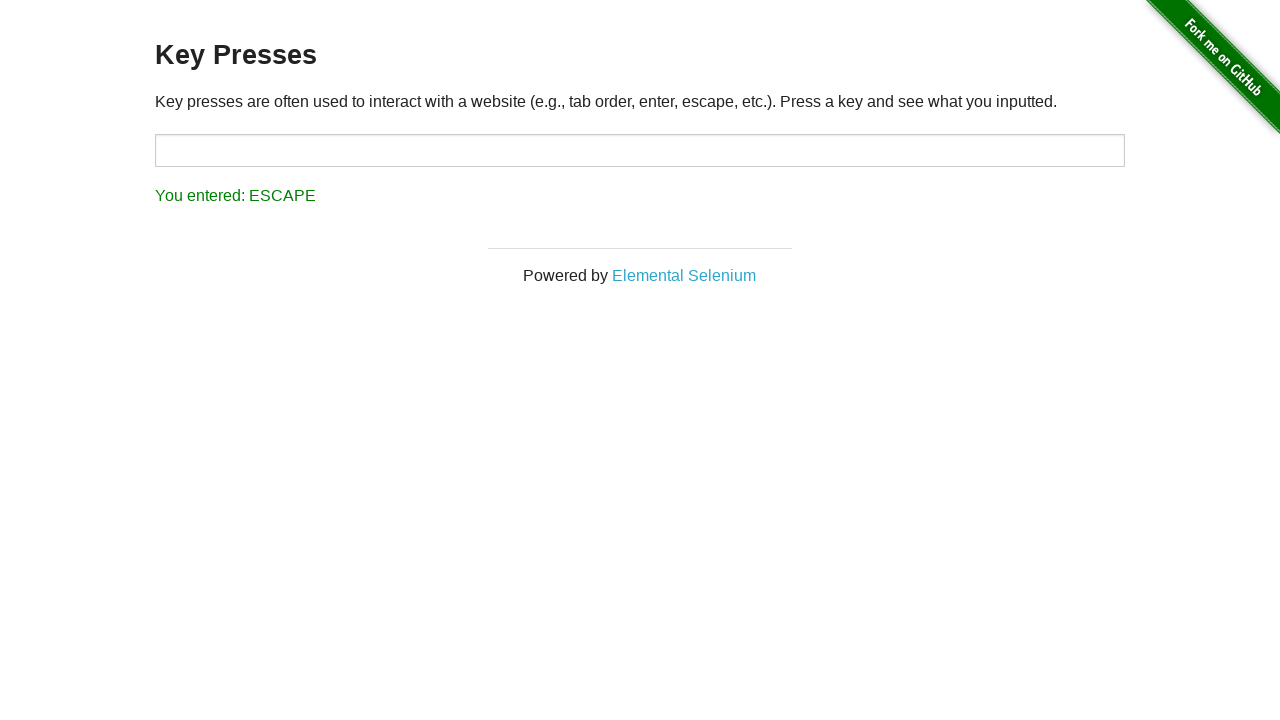

Located input field element
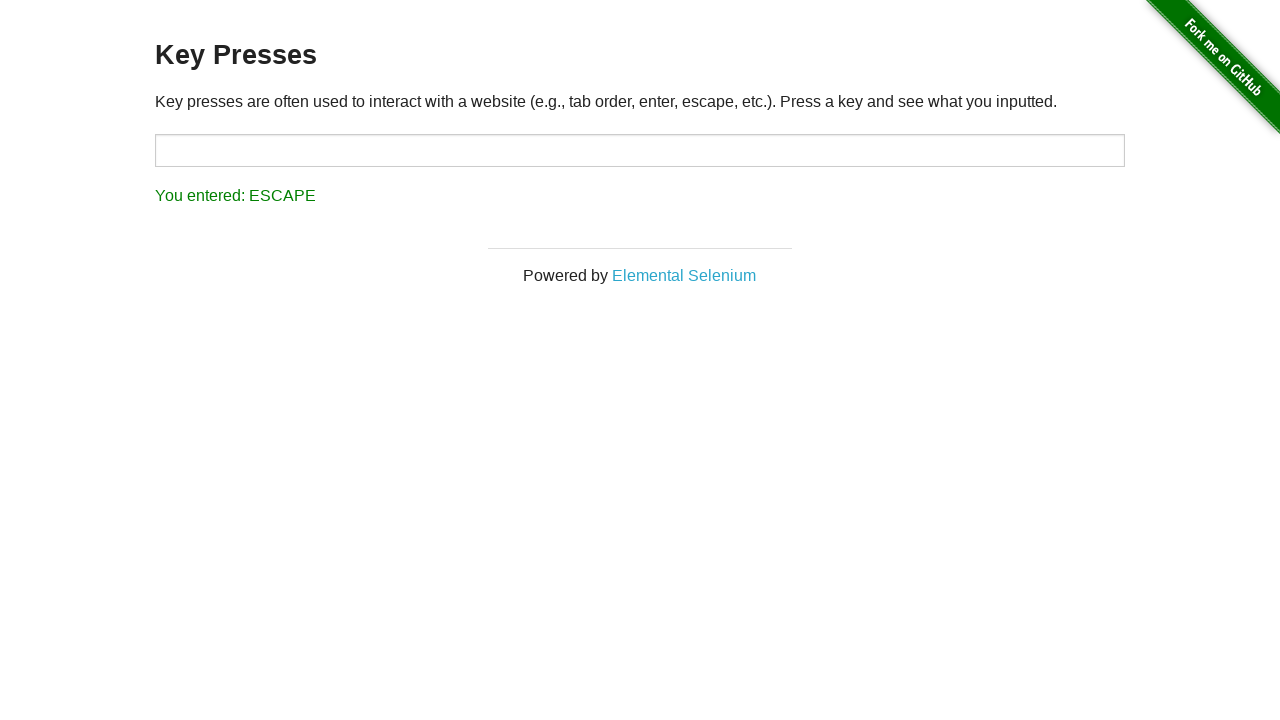

Located result element
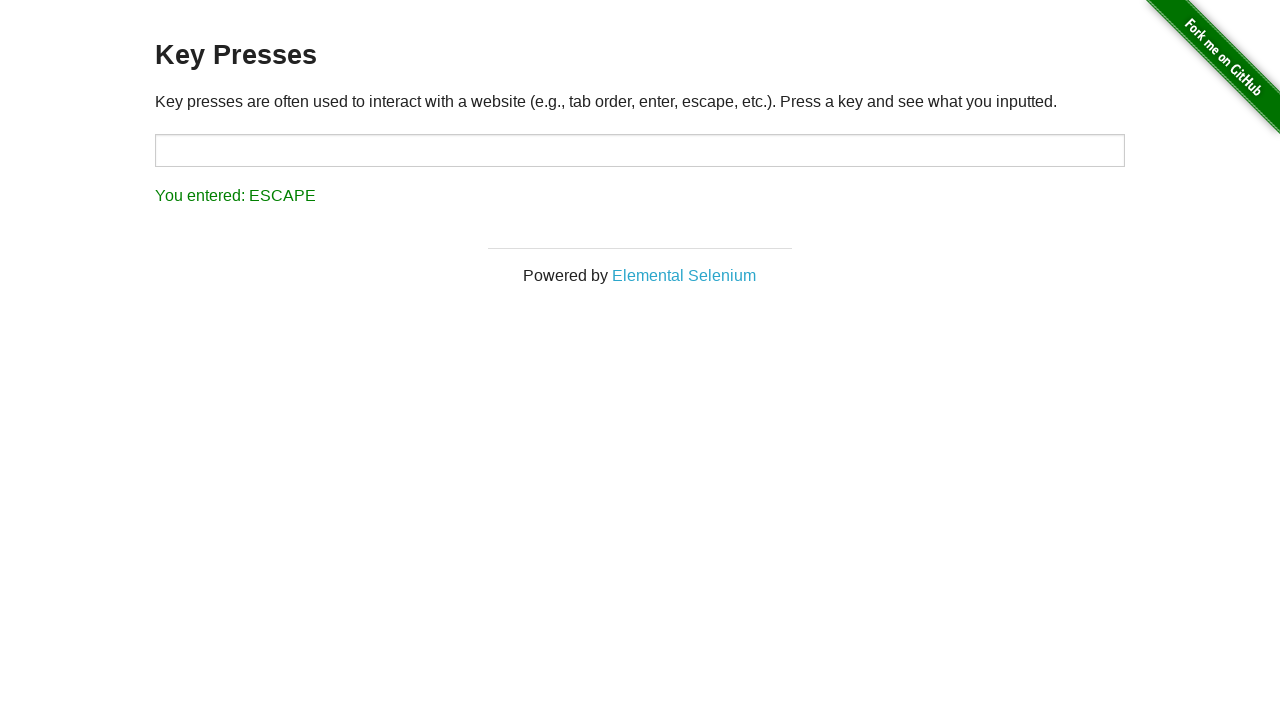

Clicked input field to focus at (640, 150) on xpath=//input
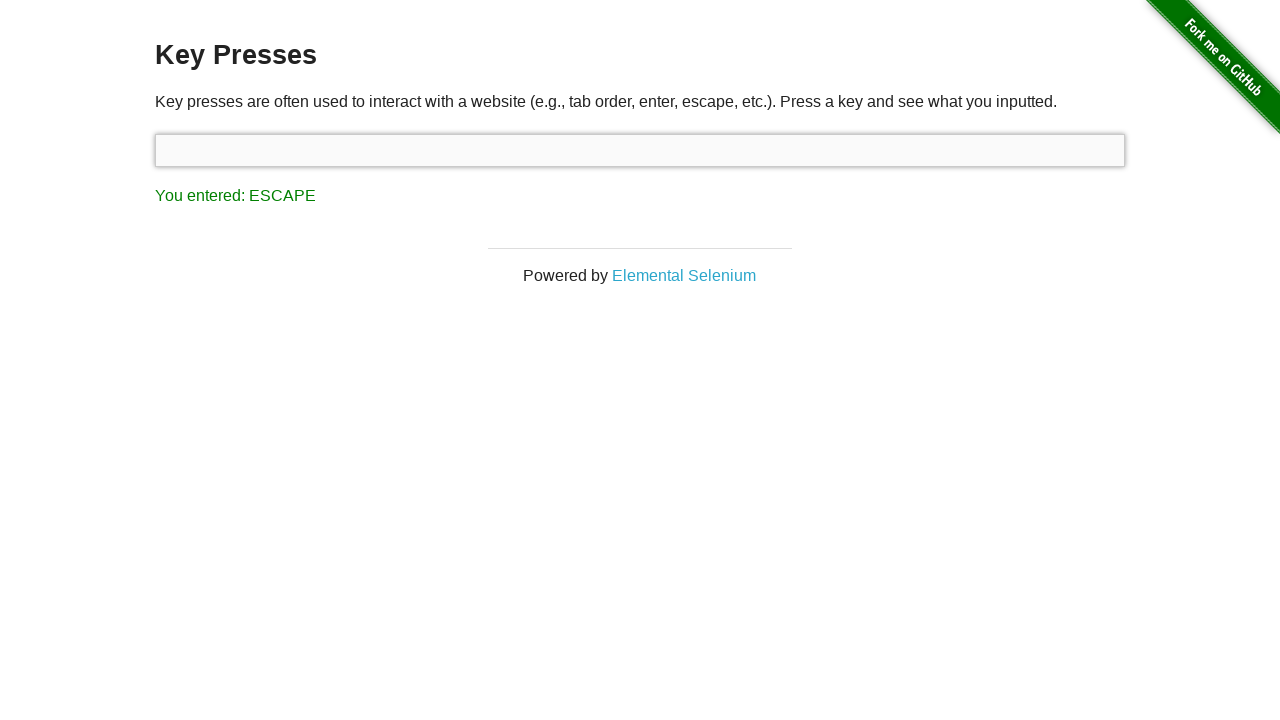

Pressed key 'a' in input field on xpath=//input
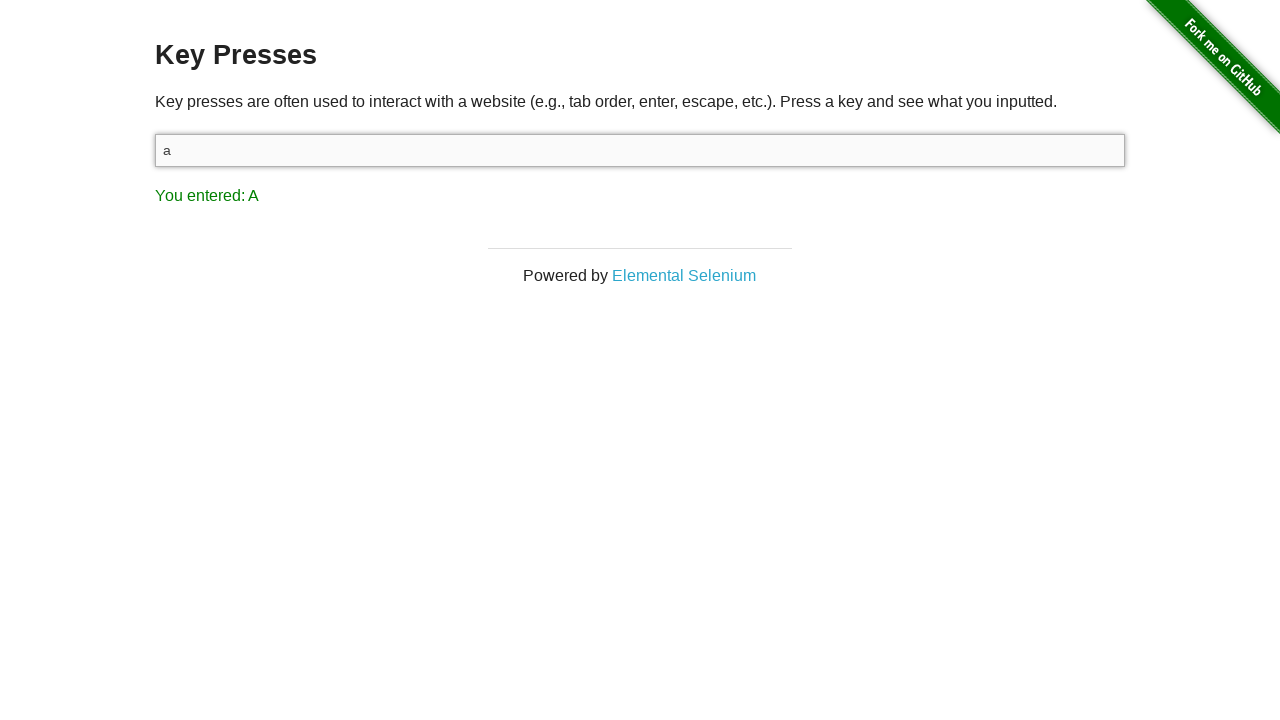

Verified 'A' was detected in result
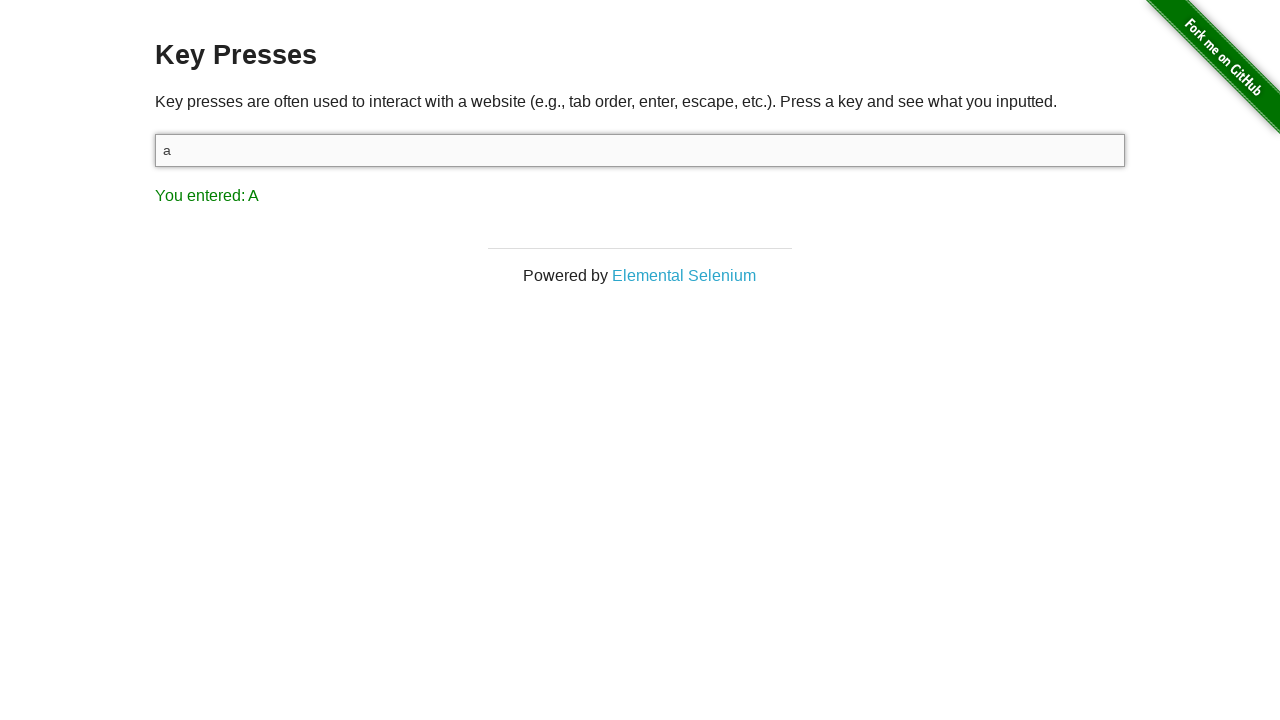

Clicked input field to focus at (640, 150) on xpath=//input
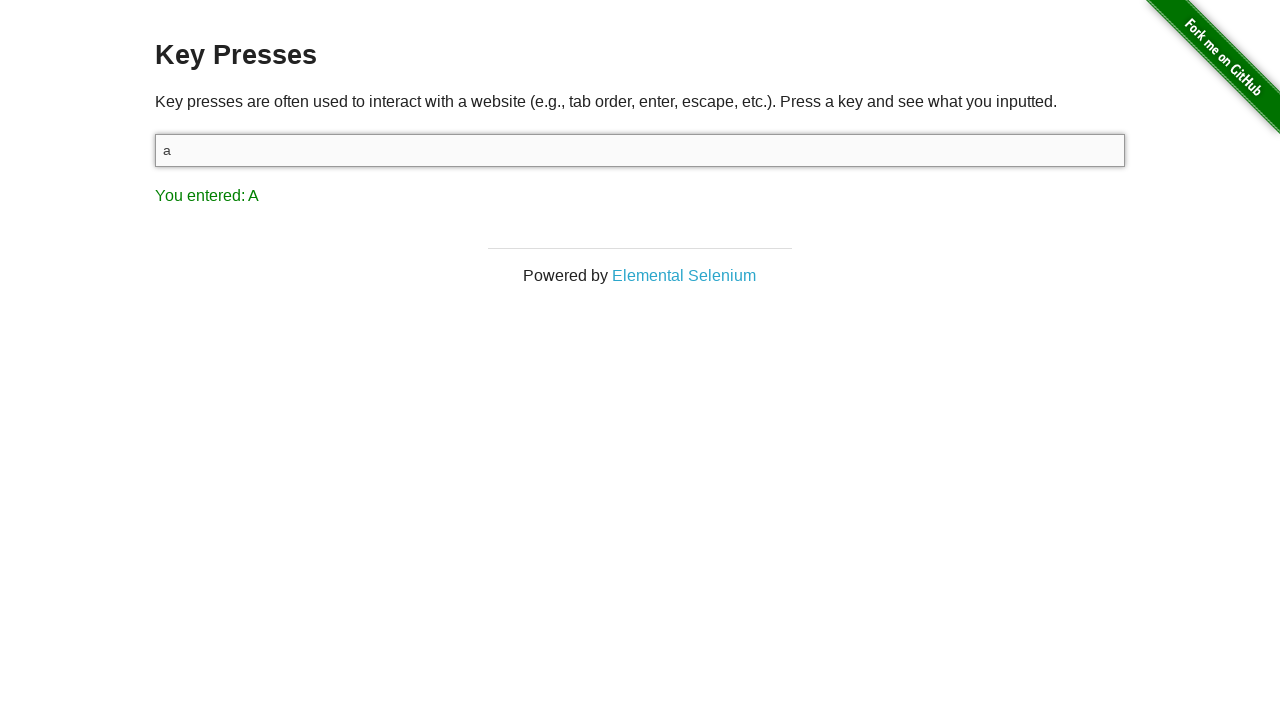

Pressed key 'b' in input field on xpath=//input
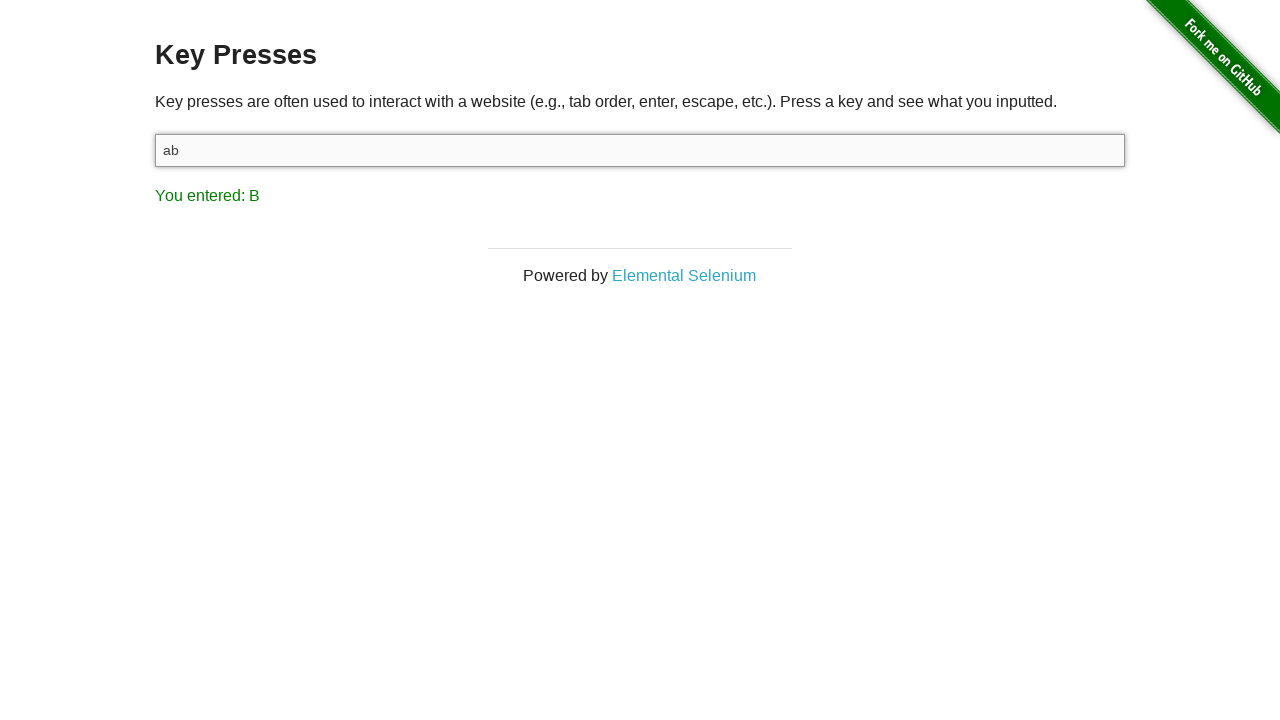

Verified 'B' was detected in result
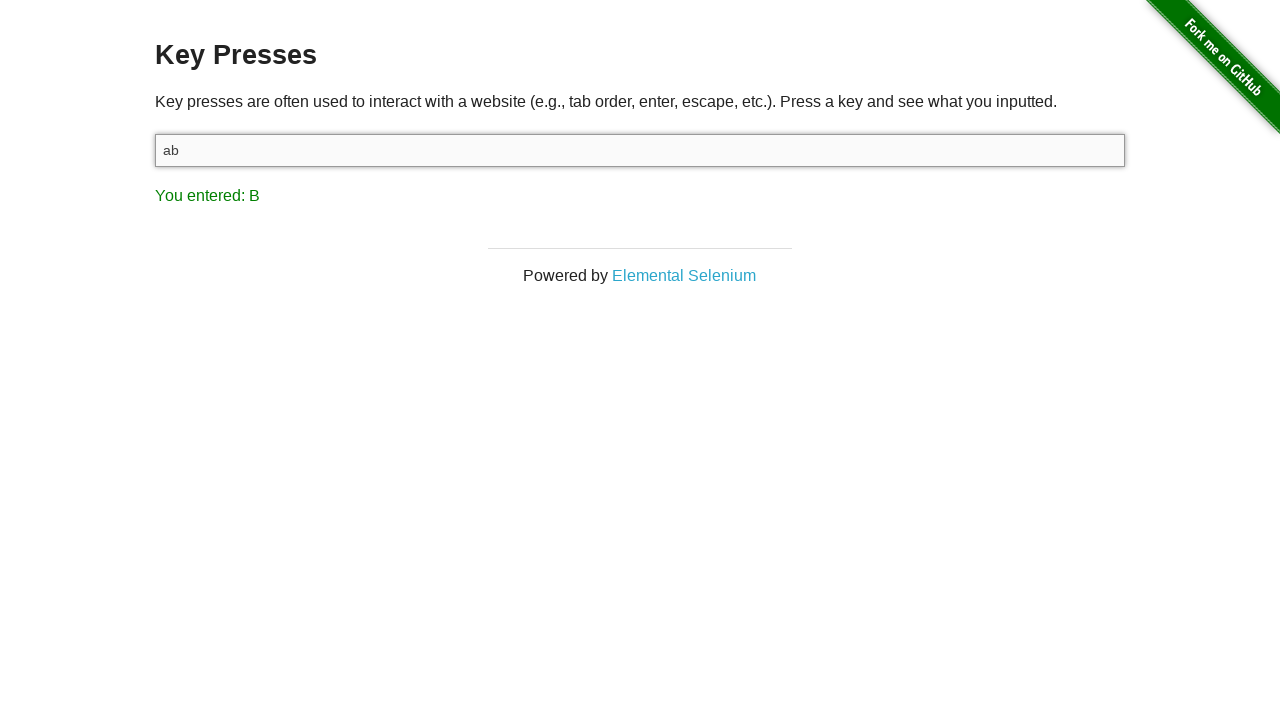

Clicked input field to focus at (640, 150) on xpath=//input
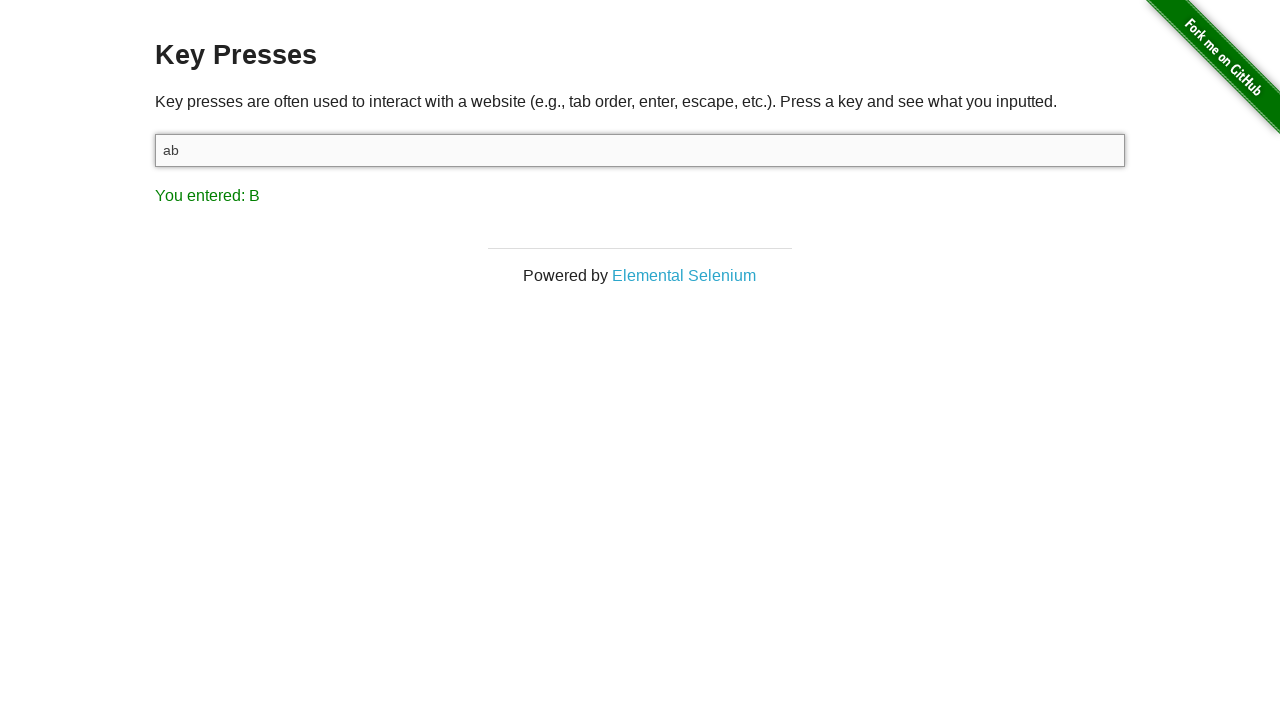

Pressed key 'c' in input field on xpath=//input
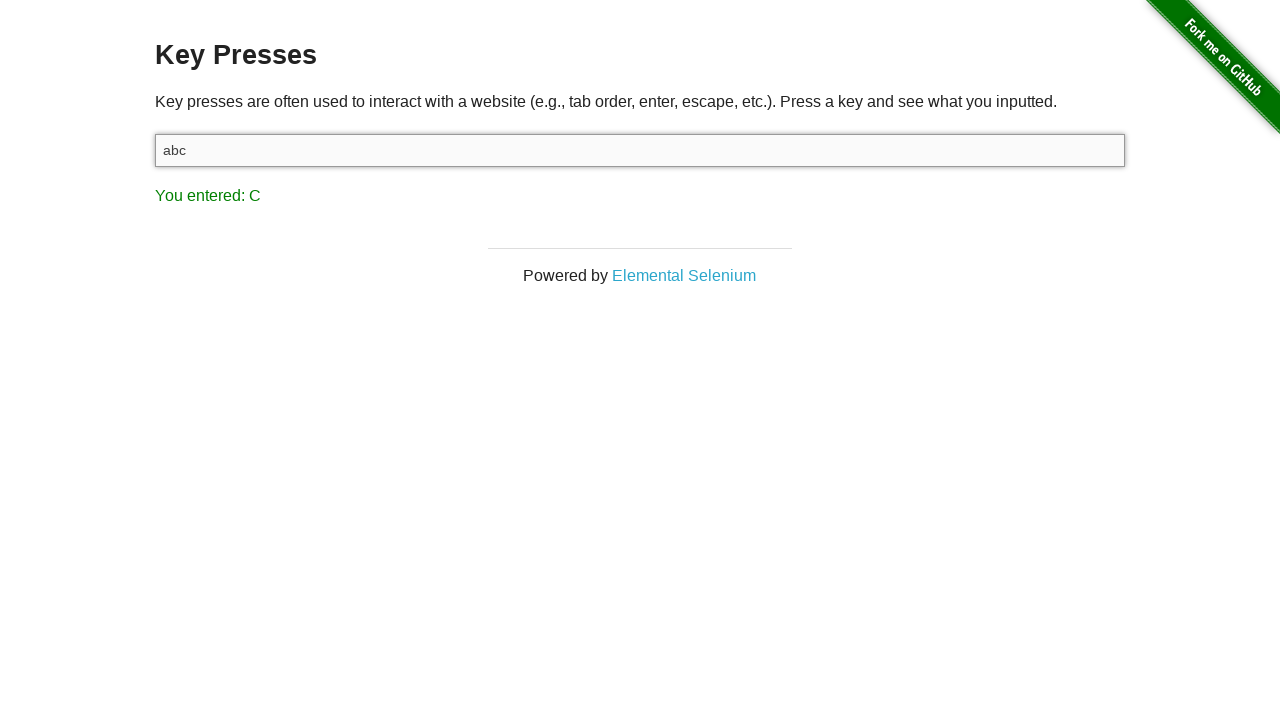

Verified 'C' was detected in result
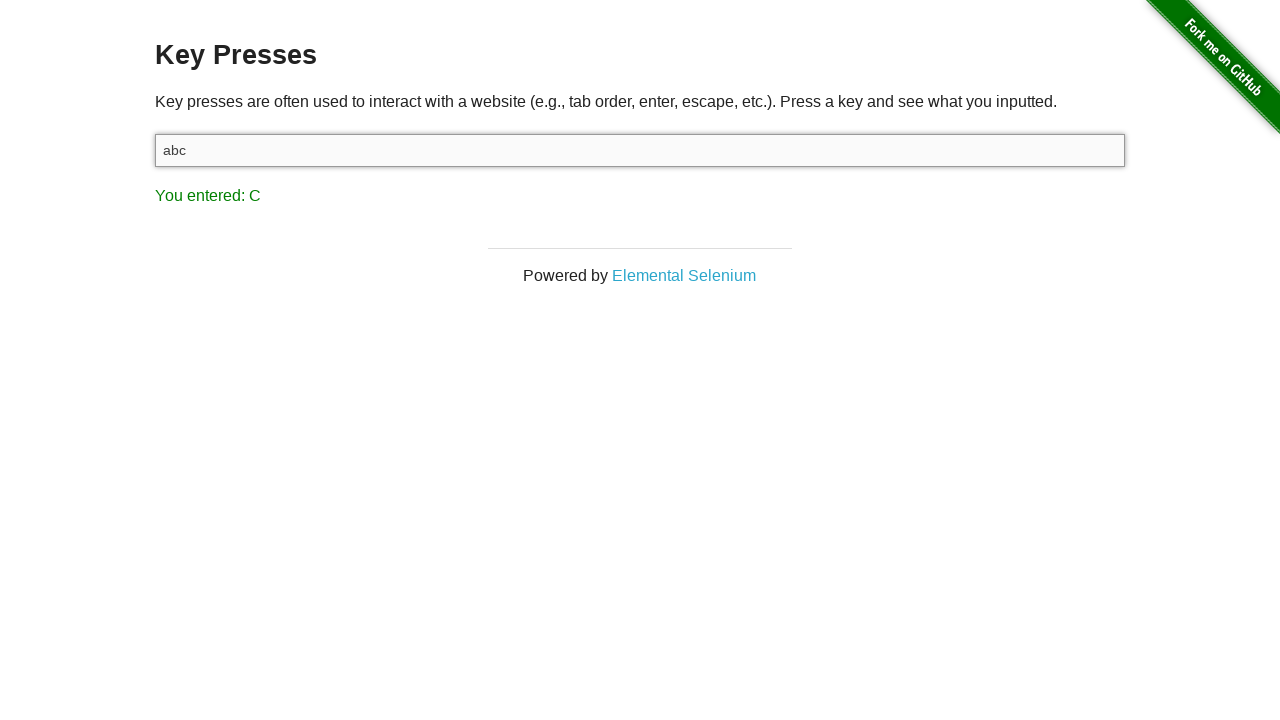

Clicked input field to focus at (640, 150) on xpath=//input
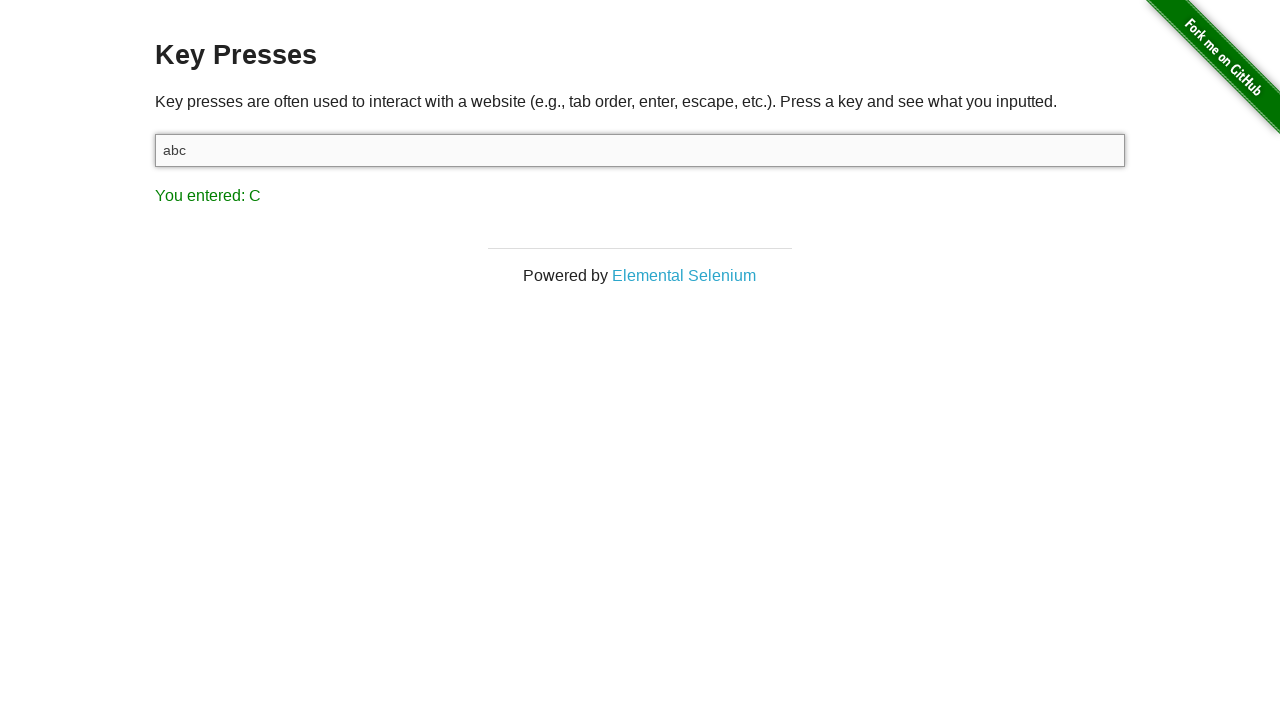

Pressed key 'd' in input field on xpath=//input
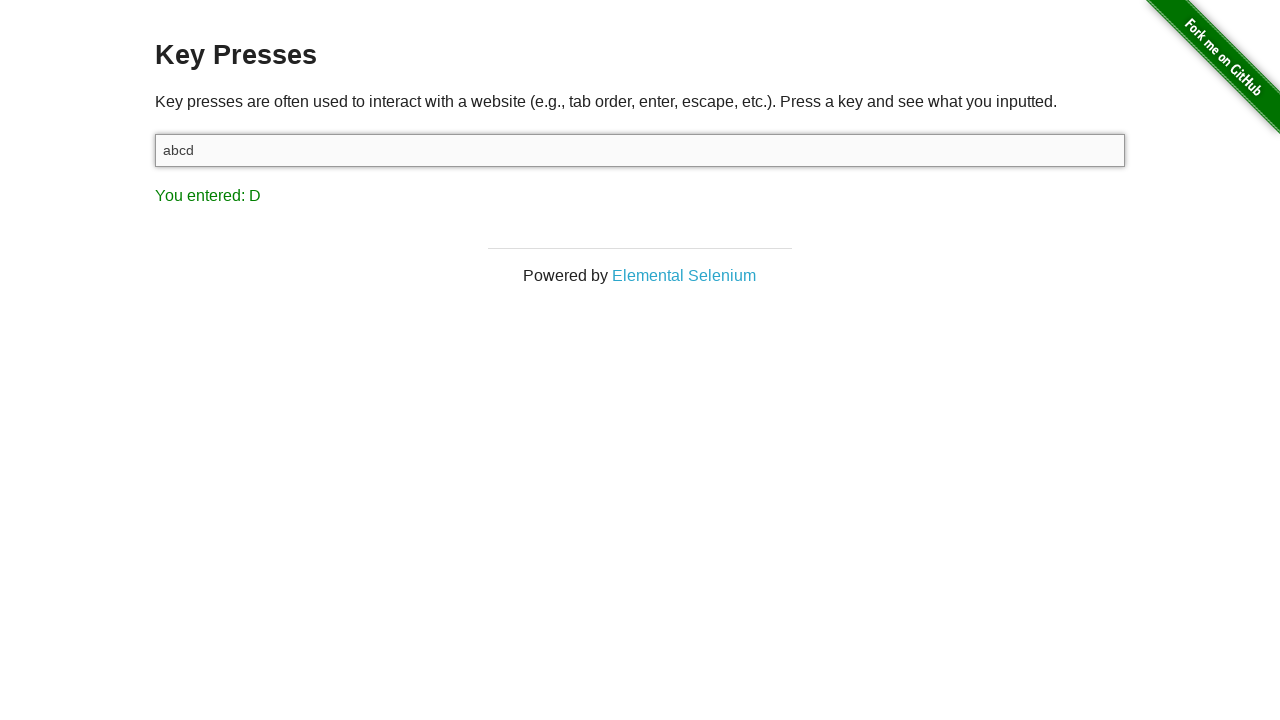

Verified 'D' was detected in result
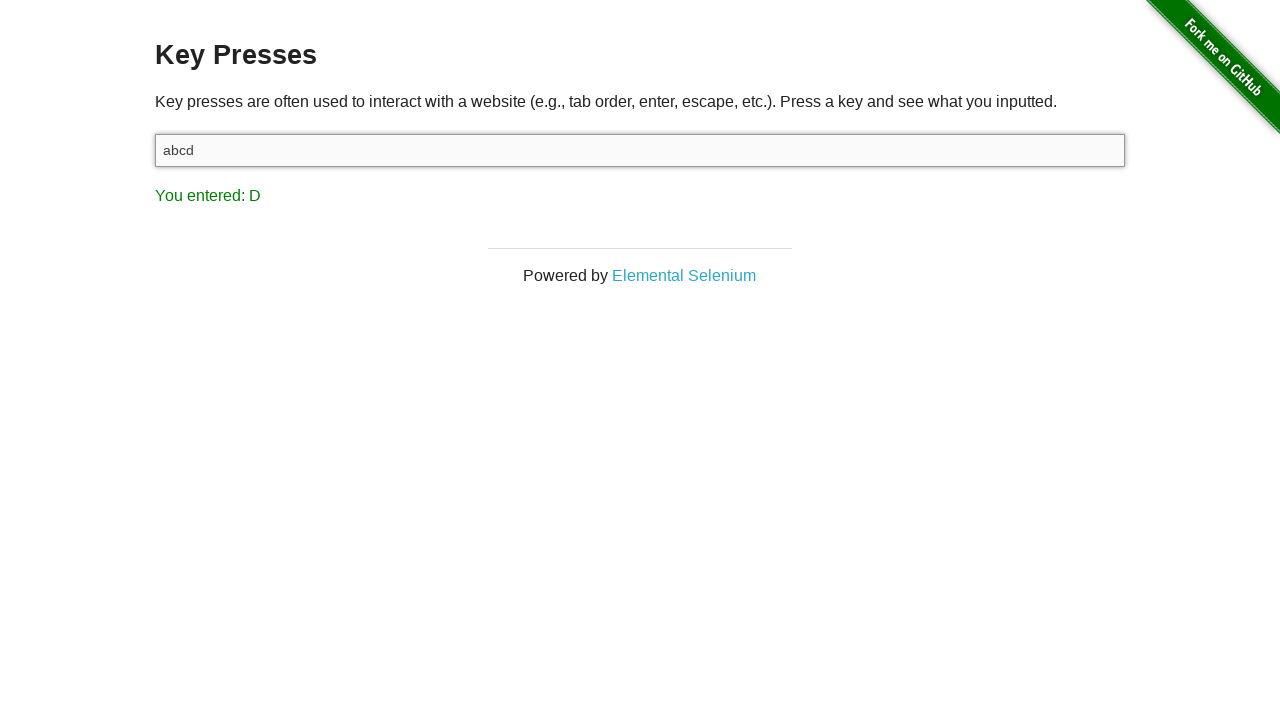

Clicked input field to focus at (640, 150) on xpath=//input
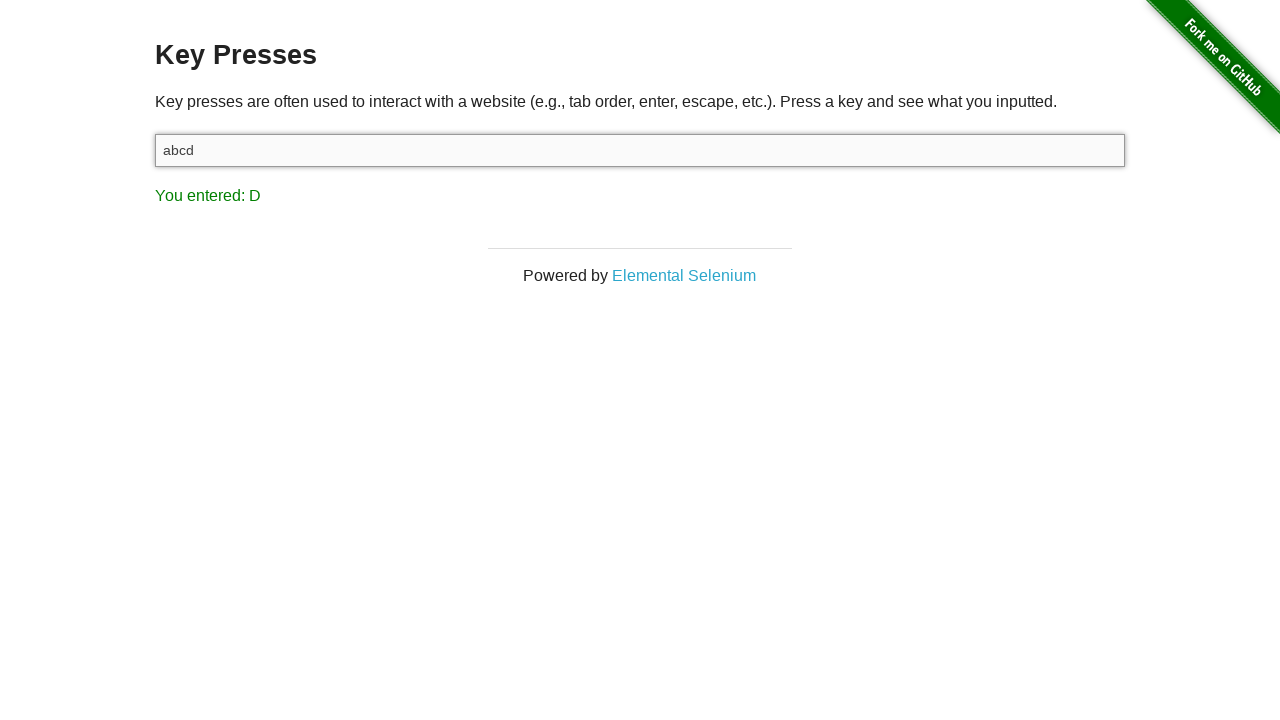

Pressed key 'e' in input field on xpath=//input
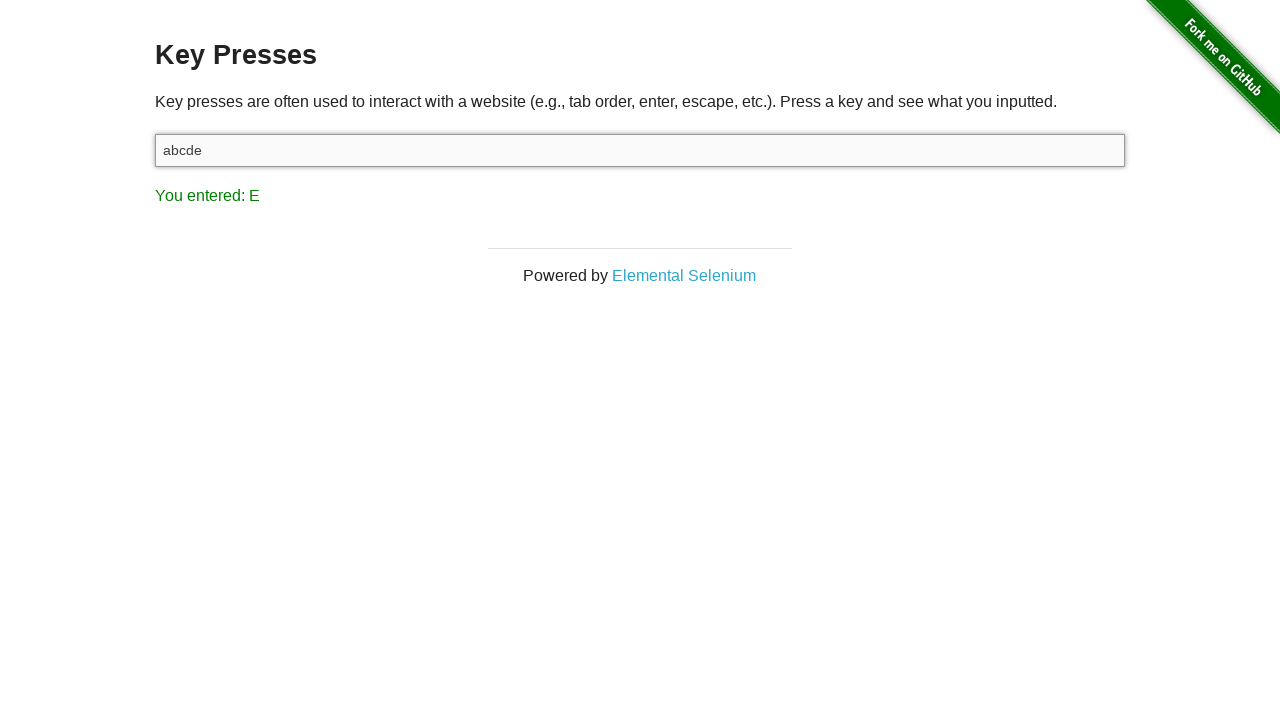

Verified 'E' was detected in result
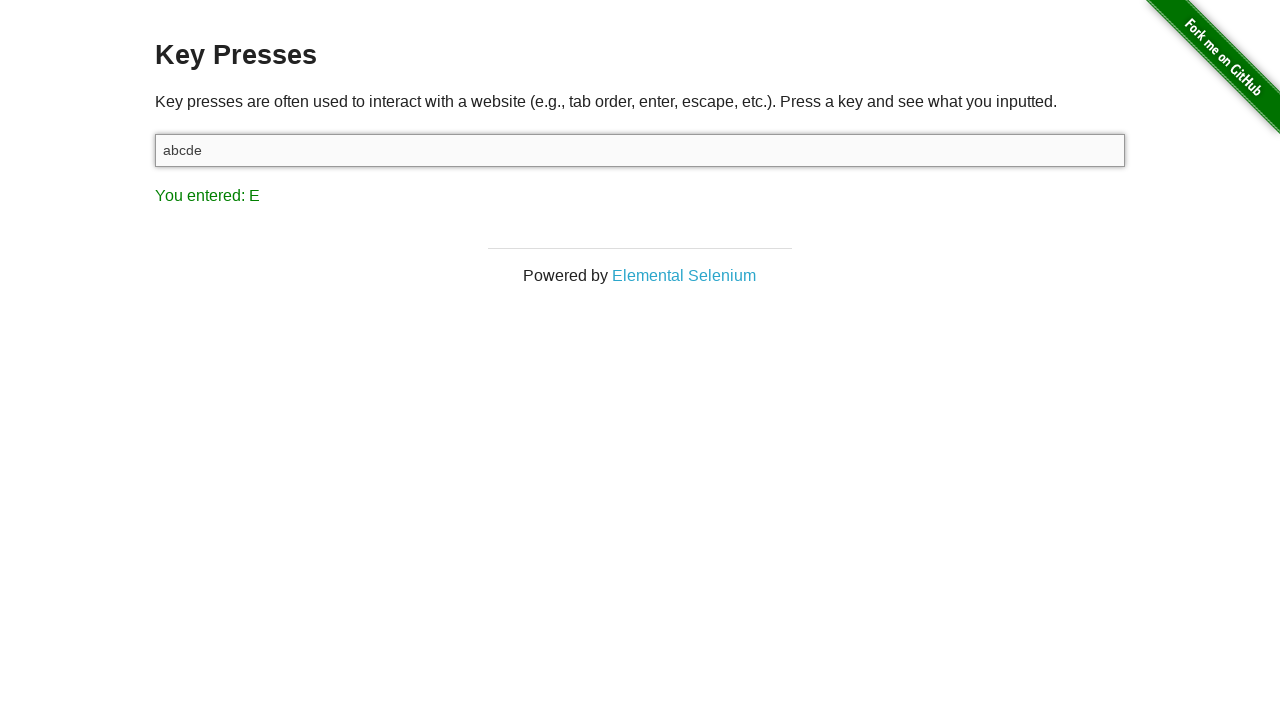

Clicked input field to focus at (640, 150) on xpath=//input
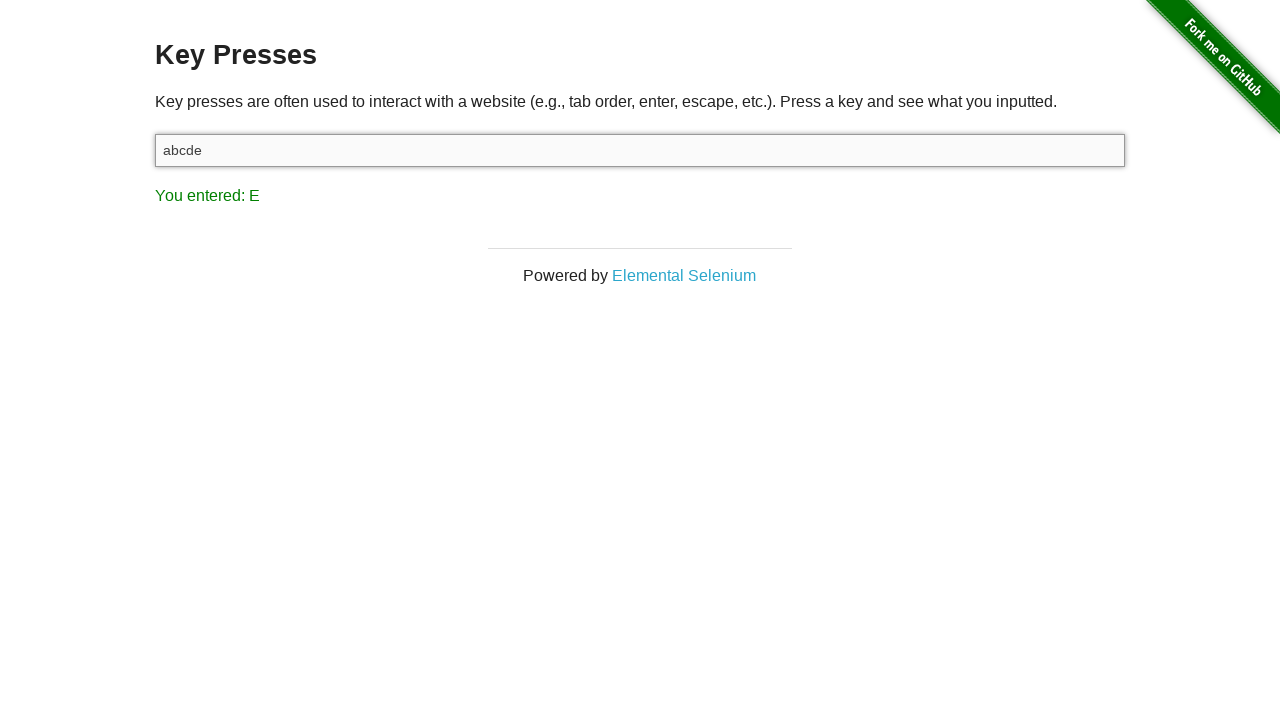

Pressed key 'f' in input field on xpath=//input
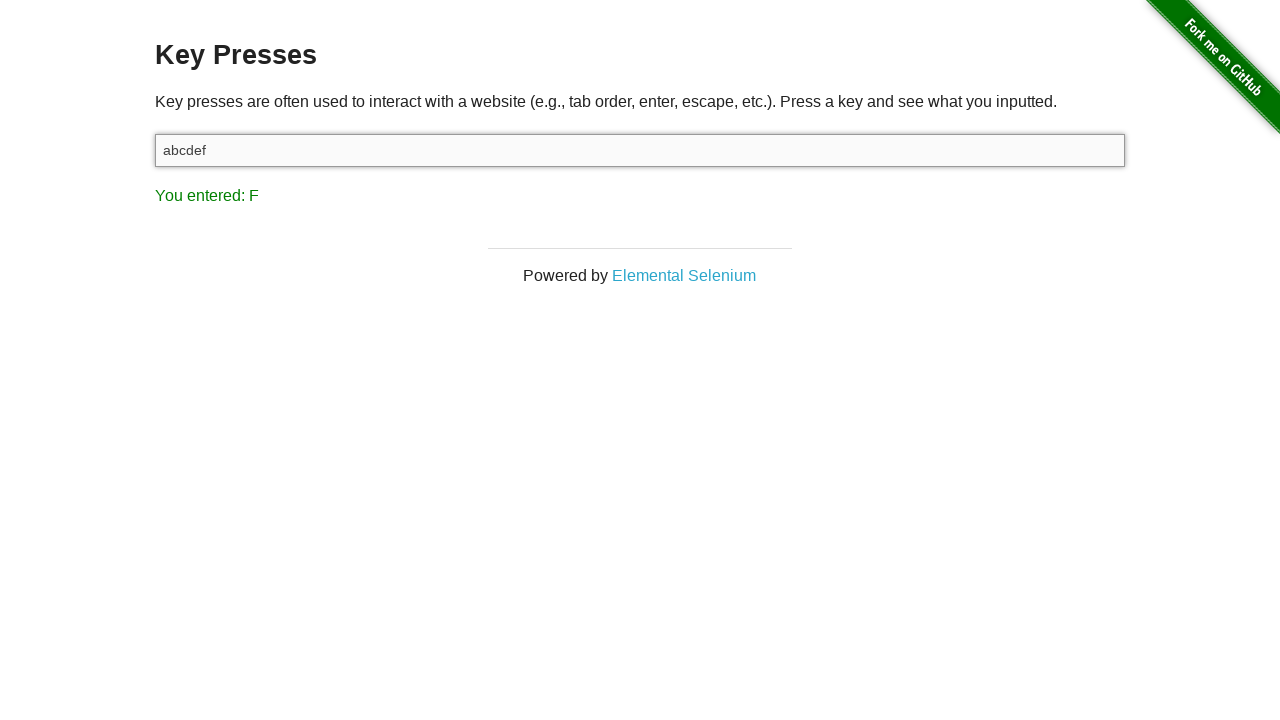

Verified 'F' was detected in result
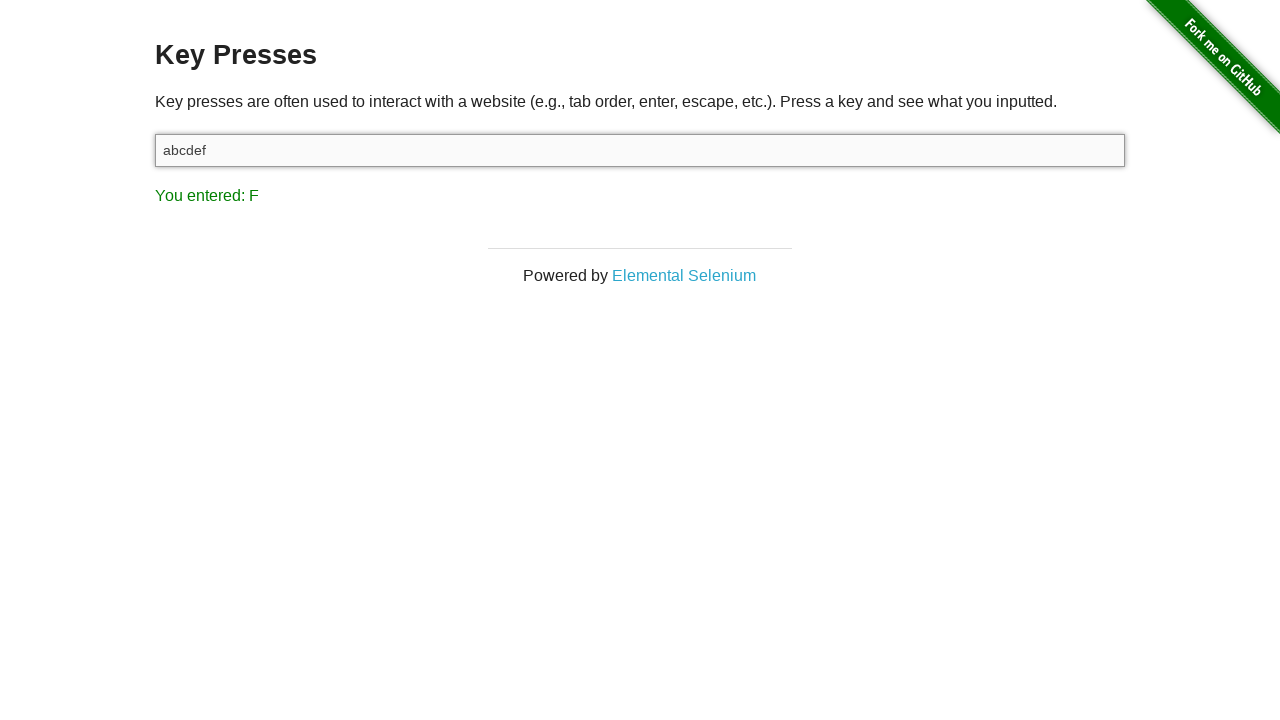

Clicked input field to focus at (640, 150) on xpath=//input
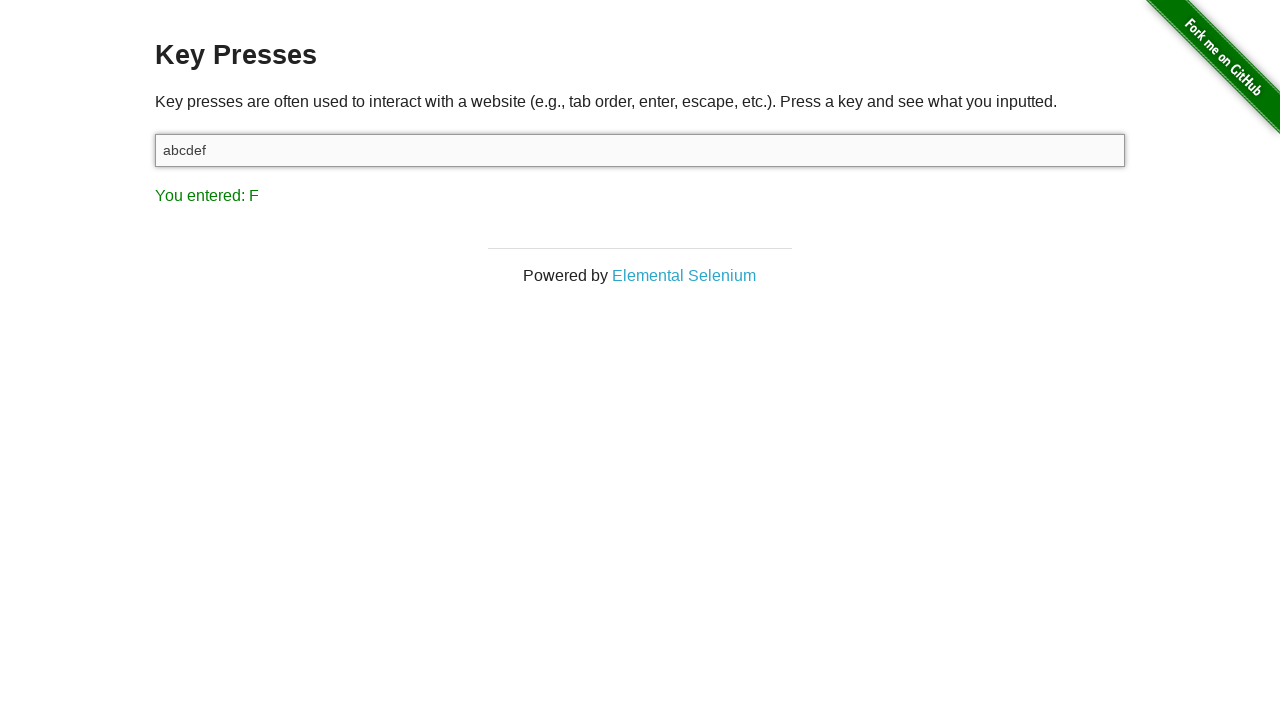

Pressed key 'g' in input field on xpath=//input
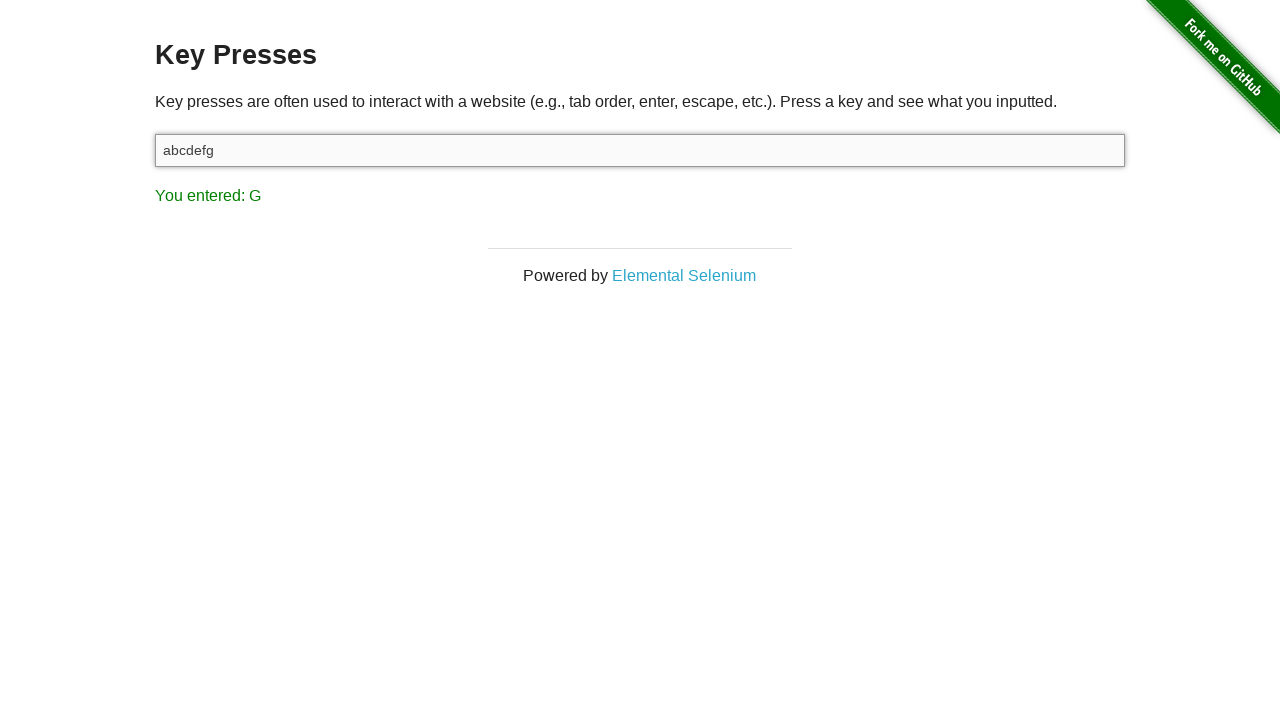

Verified 'G' was detected in result
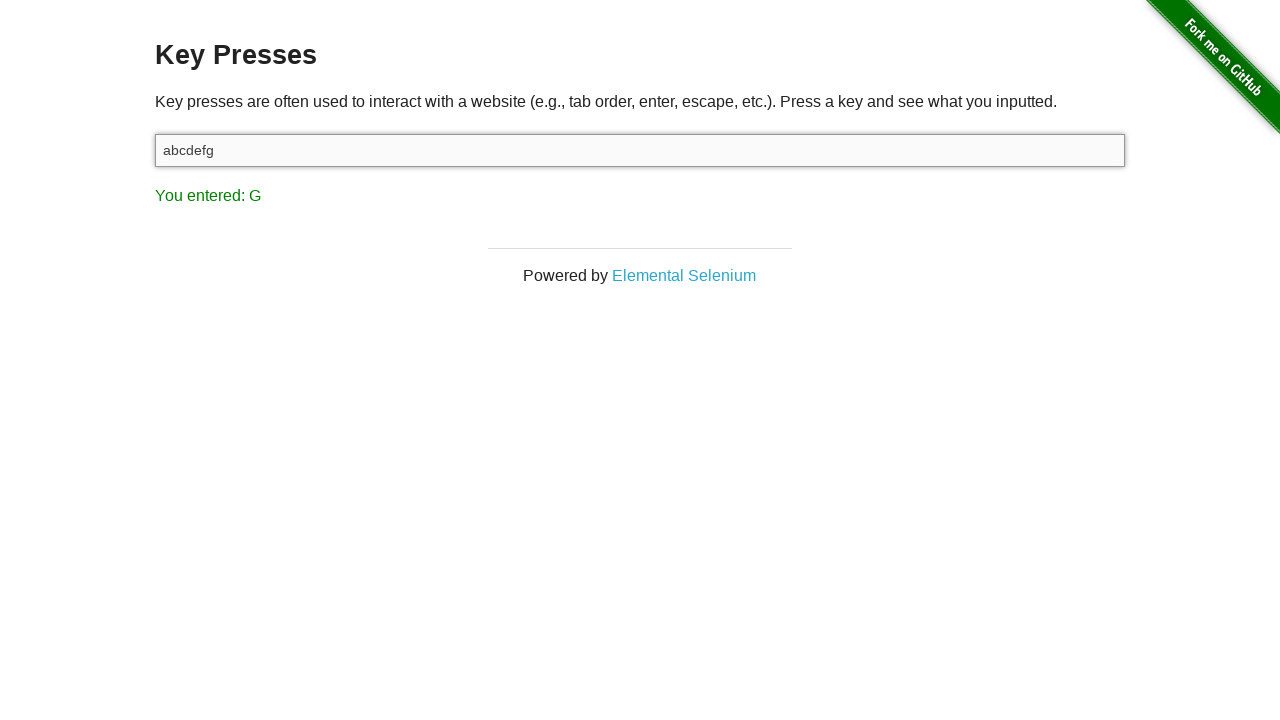

Clicked input field to focus at (640, 150) on xpath=//input
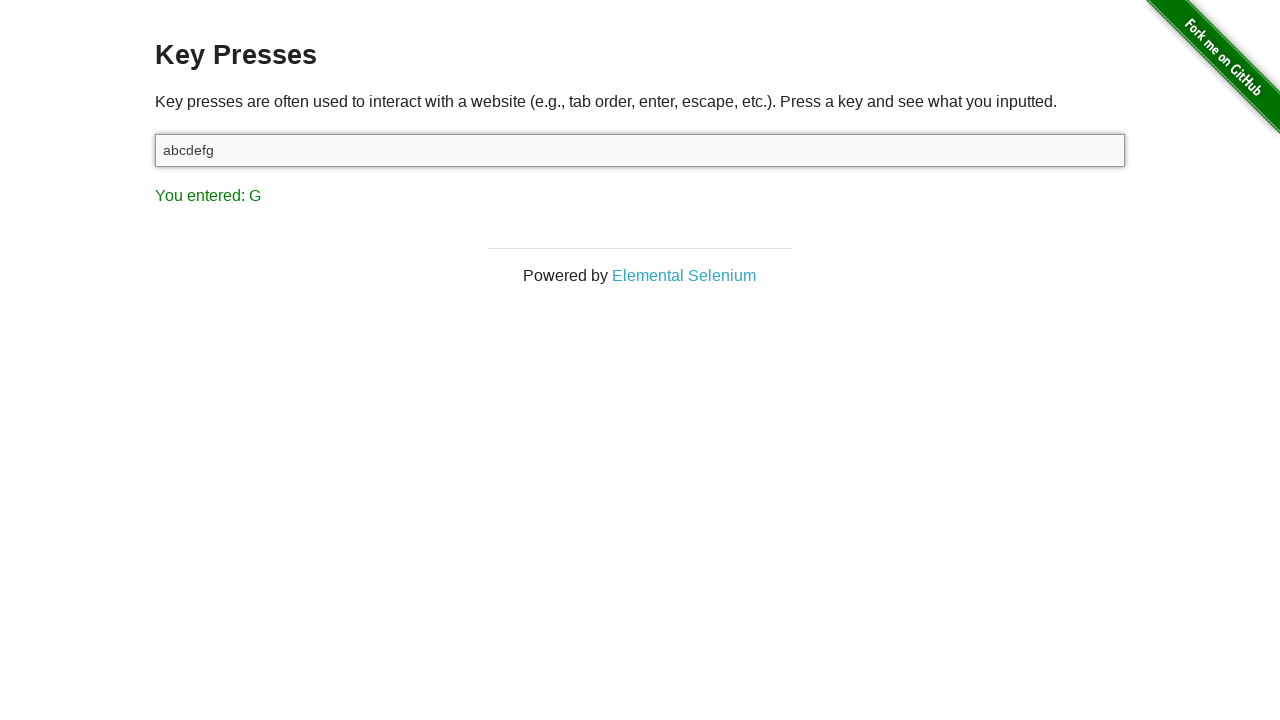

Pressed key 'h' in input field on xpath=//input
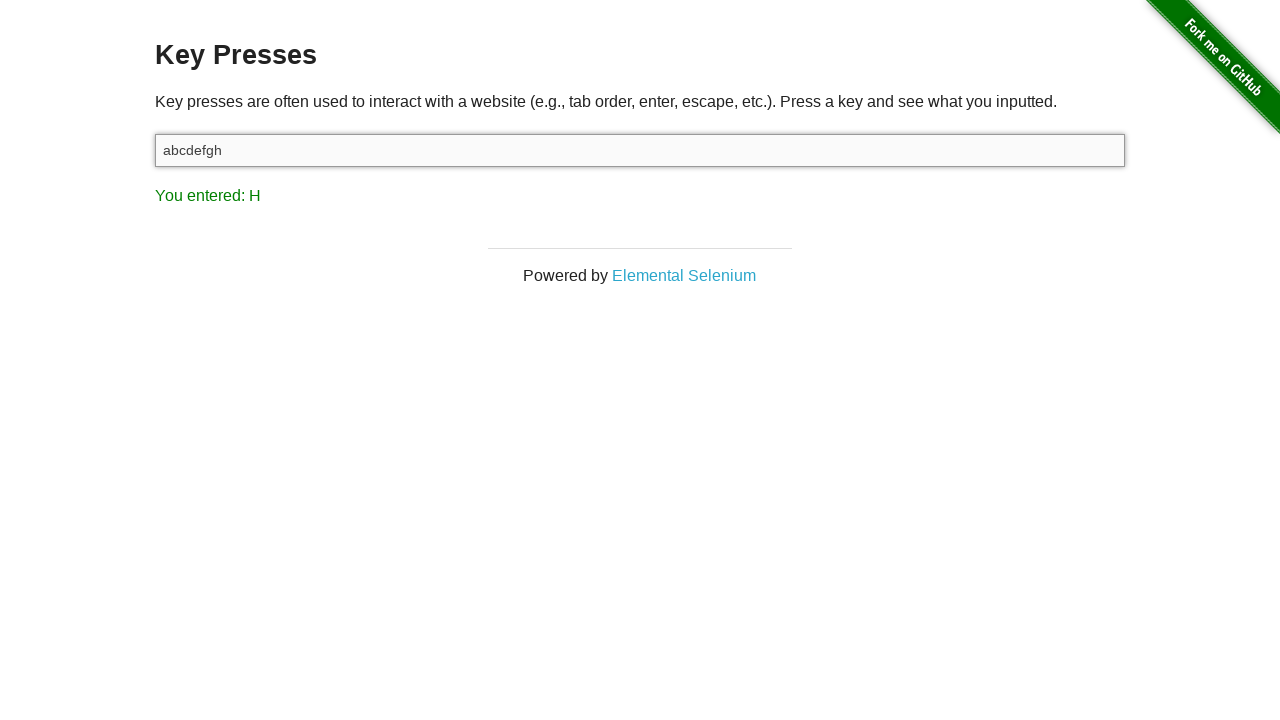

Verified 'H' was detected in result
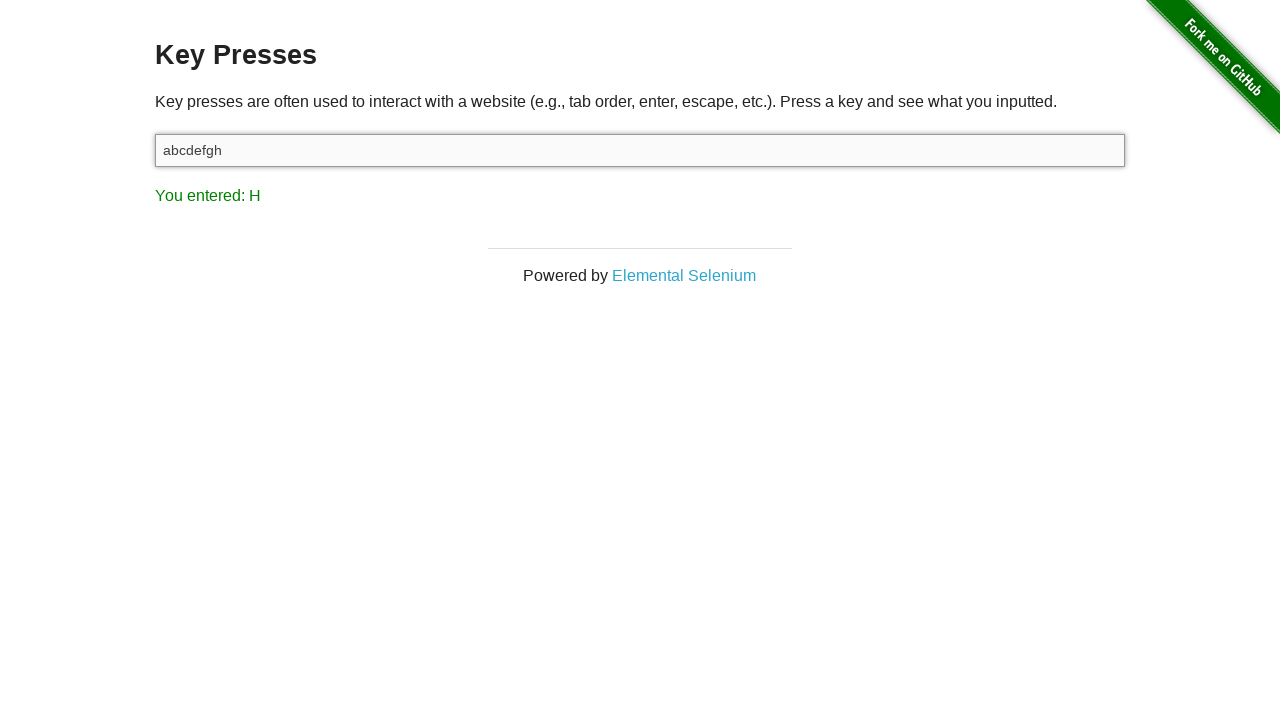

Clicked input field to focus at (640, 150) on xpath=//input
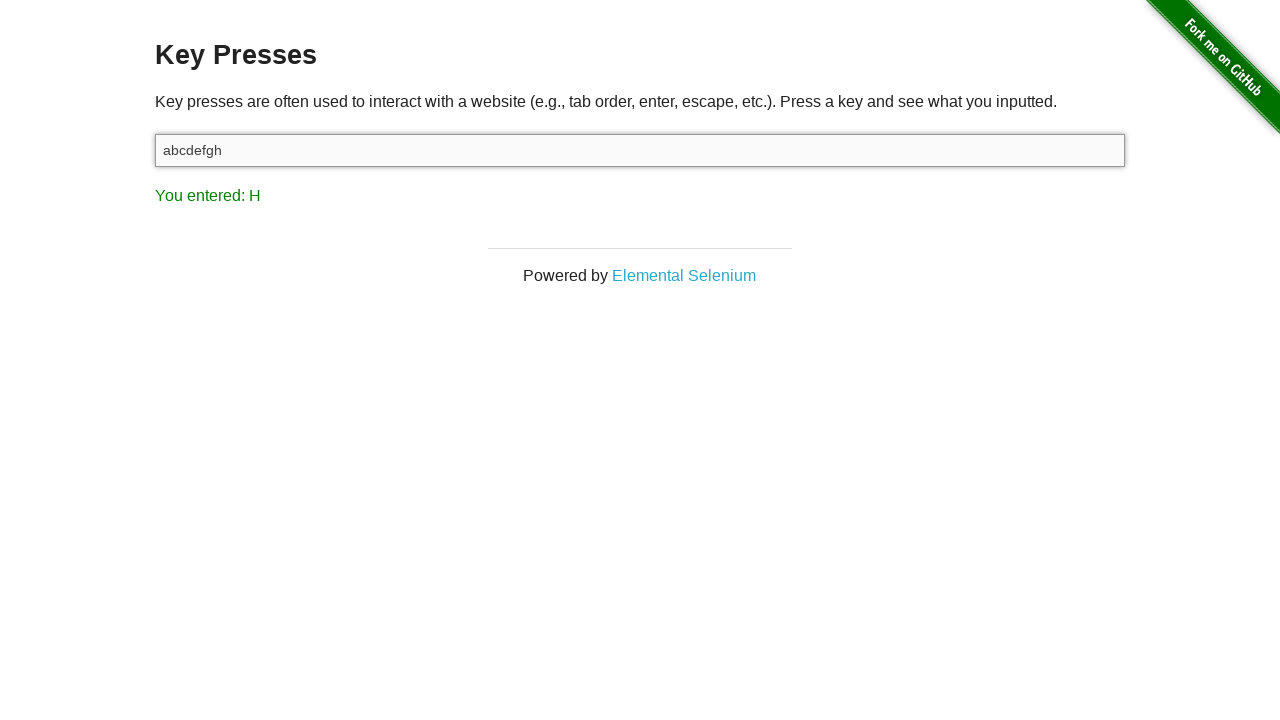

Pressed key 'i' in input field on xpath=//input
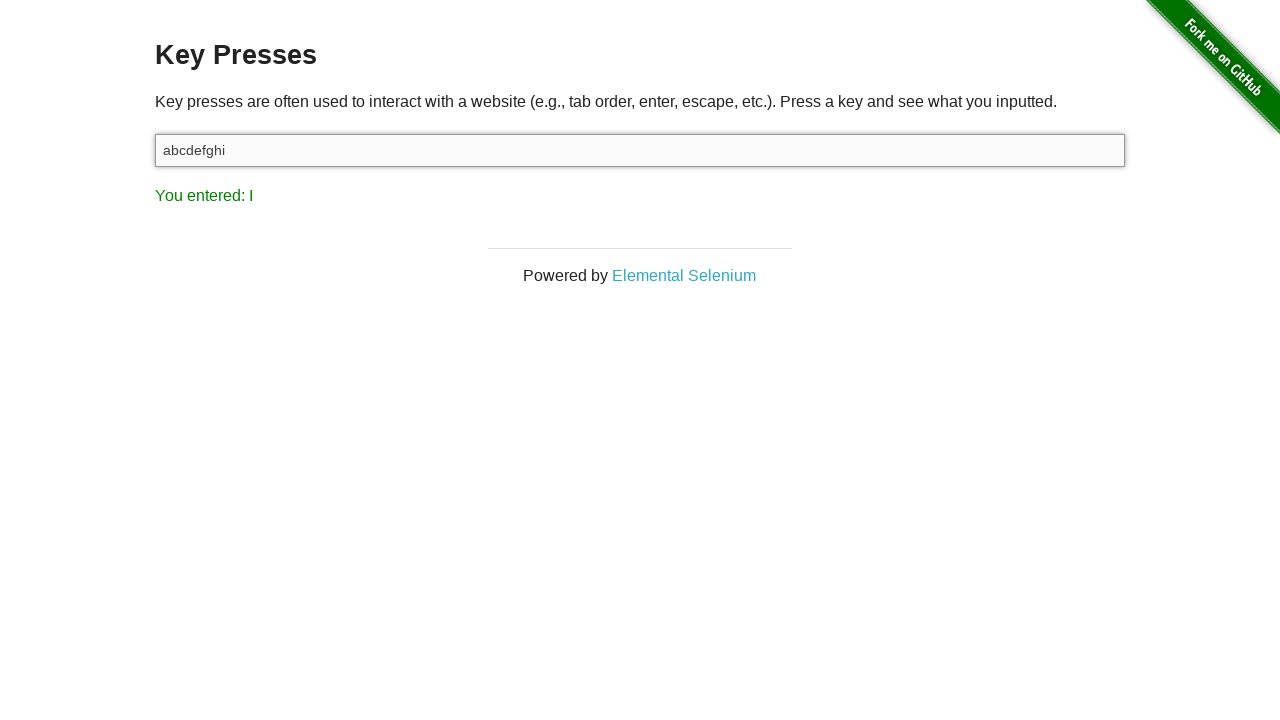

Verified 'I' was detected in result
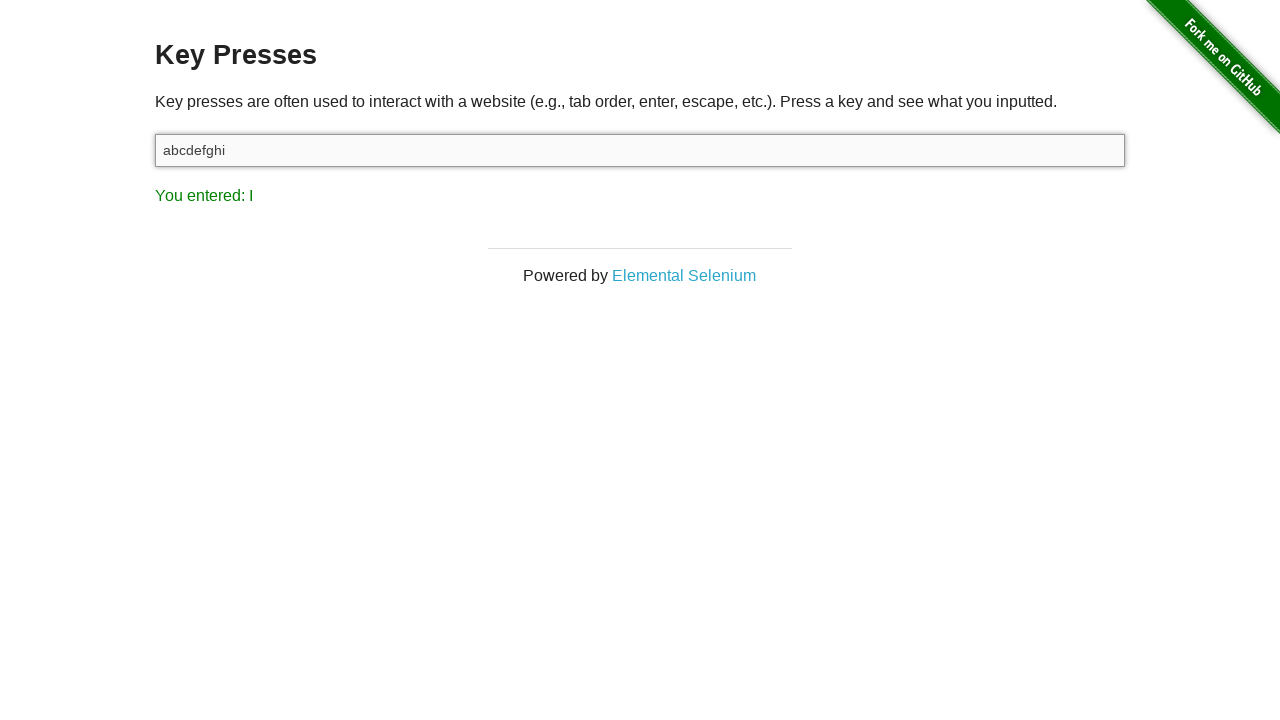

Clicked input field to focus at (640, 150) on xpath=//input
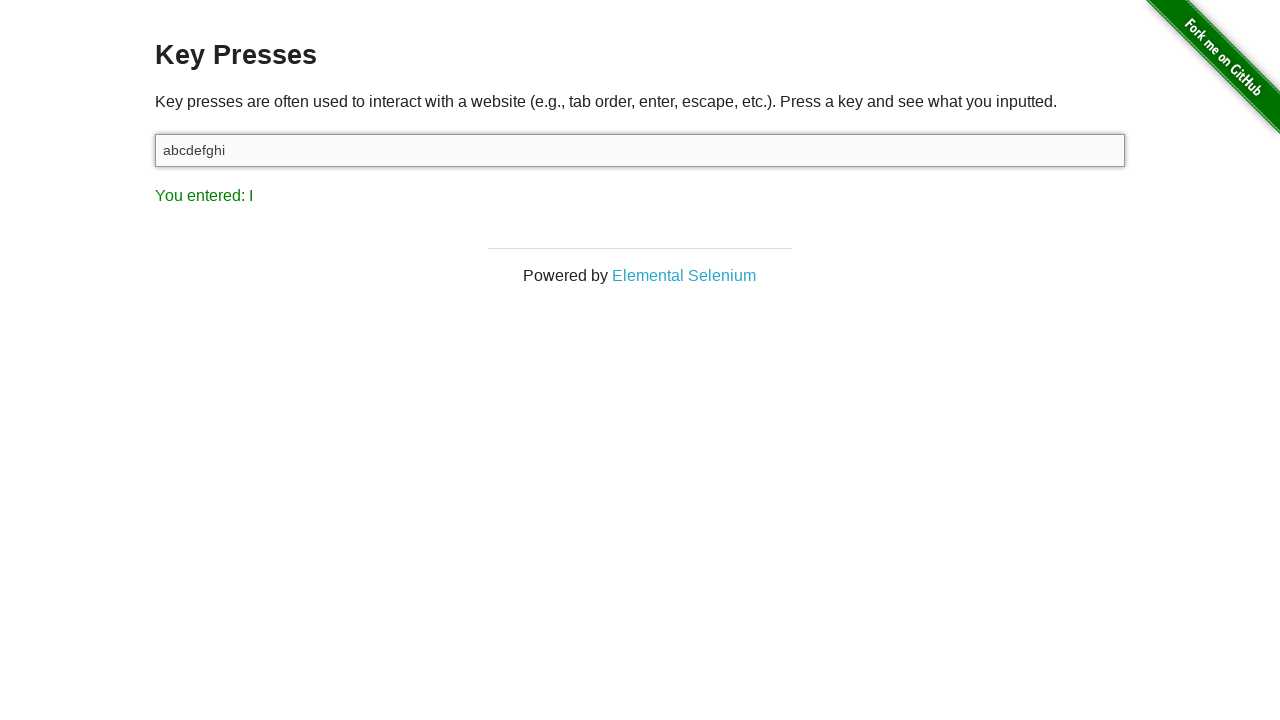

Pressed key 'j' in input field on xpath=//input
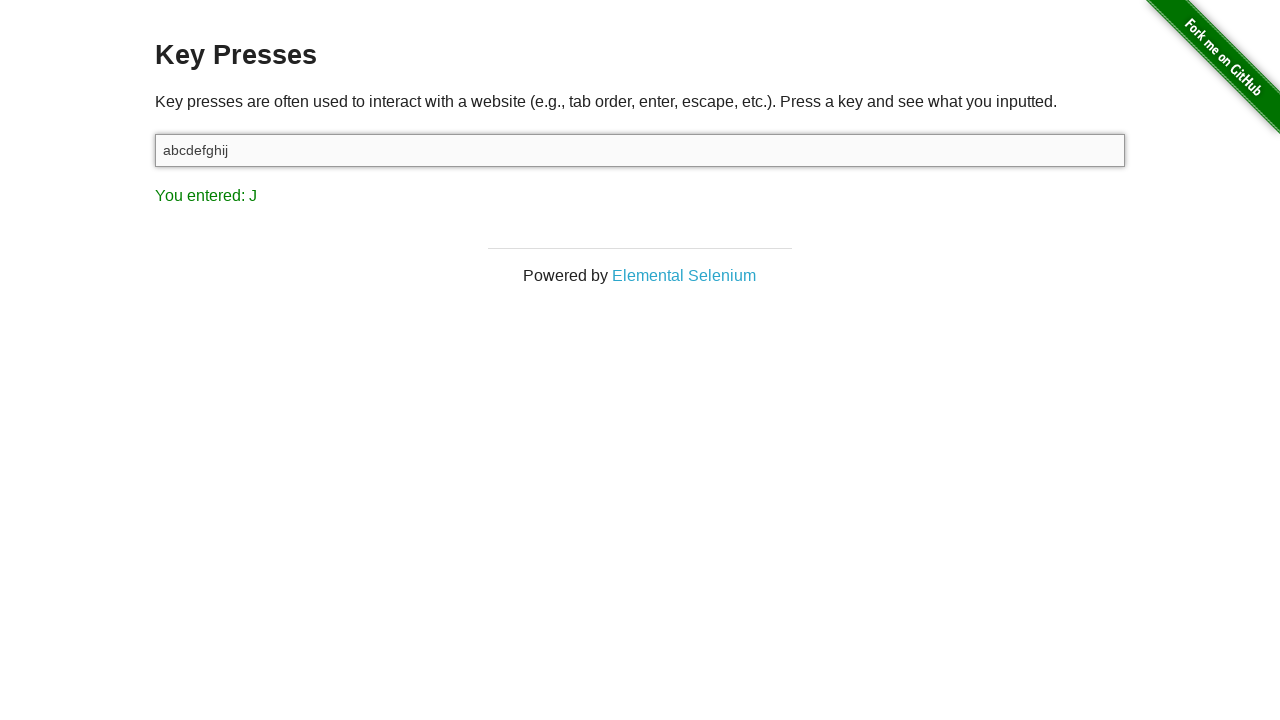

Verified 'J' was detected in result
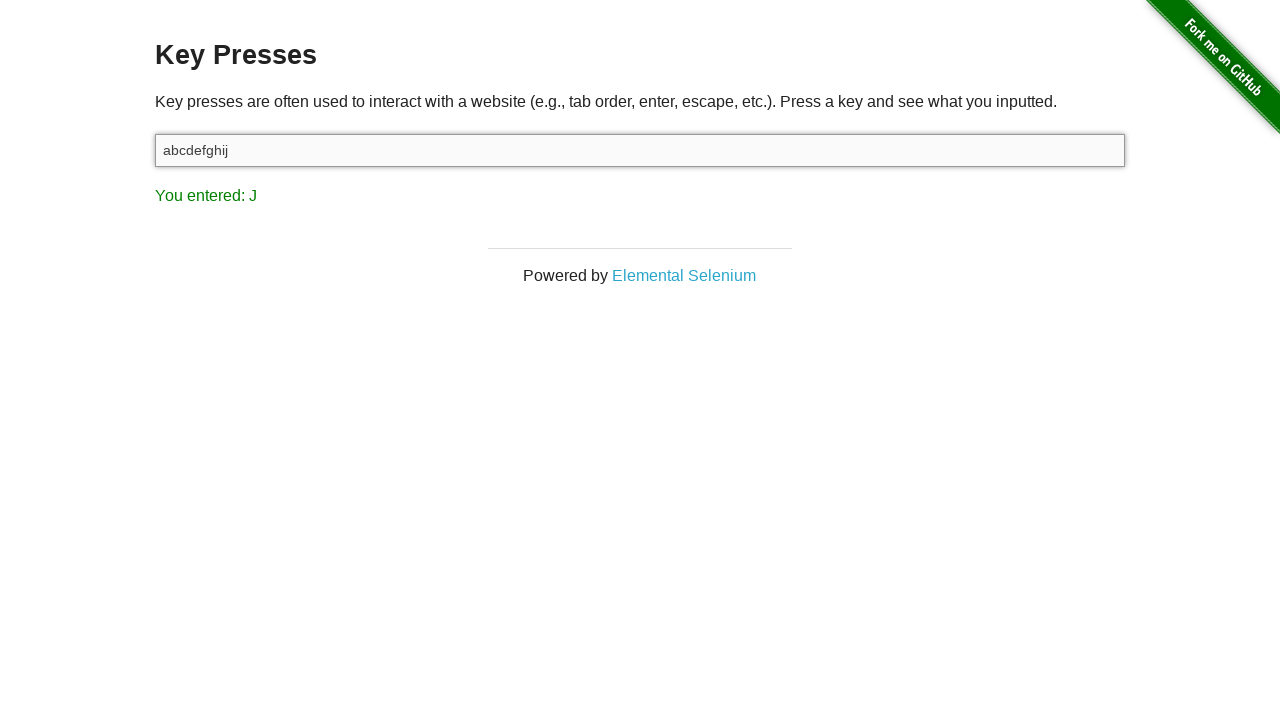

Clicked result element to focus at (640, 195) on xpath=//p[@id='result']
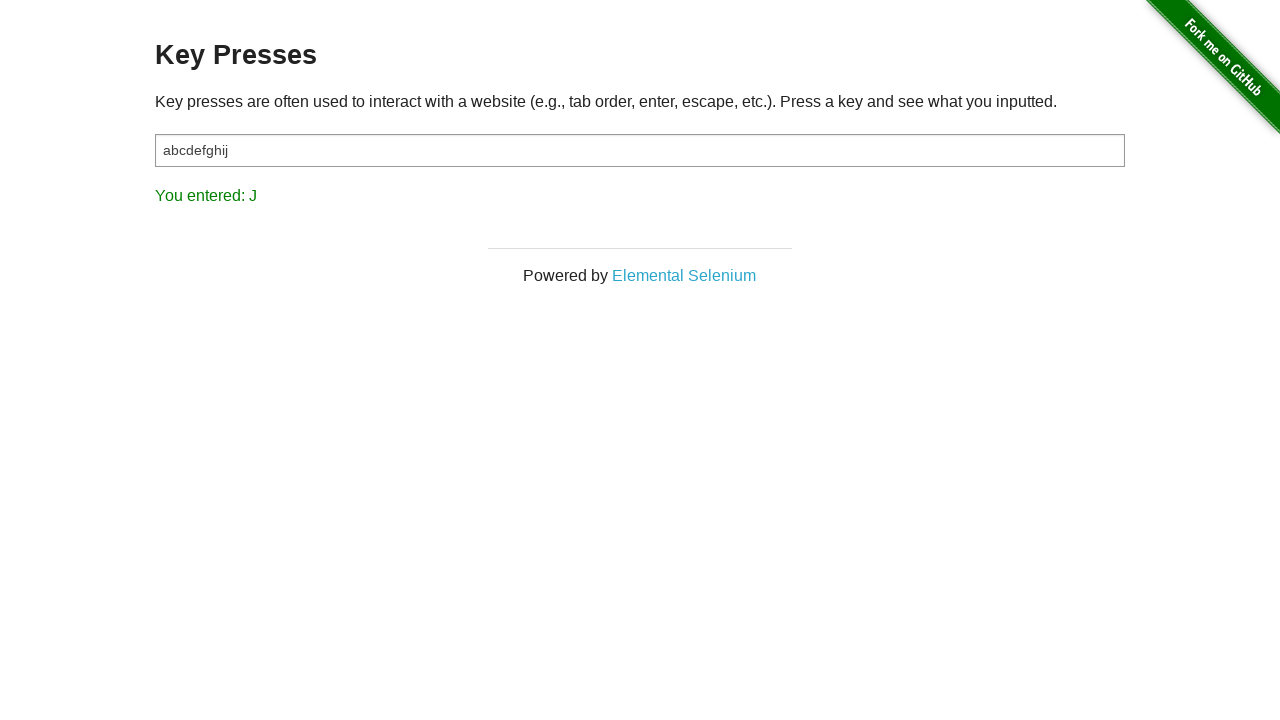

Pressed special key 'Enter'
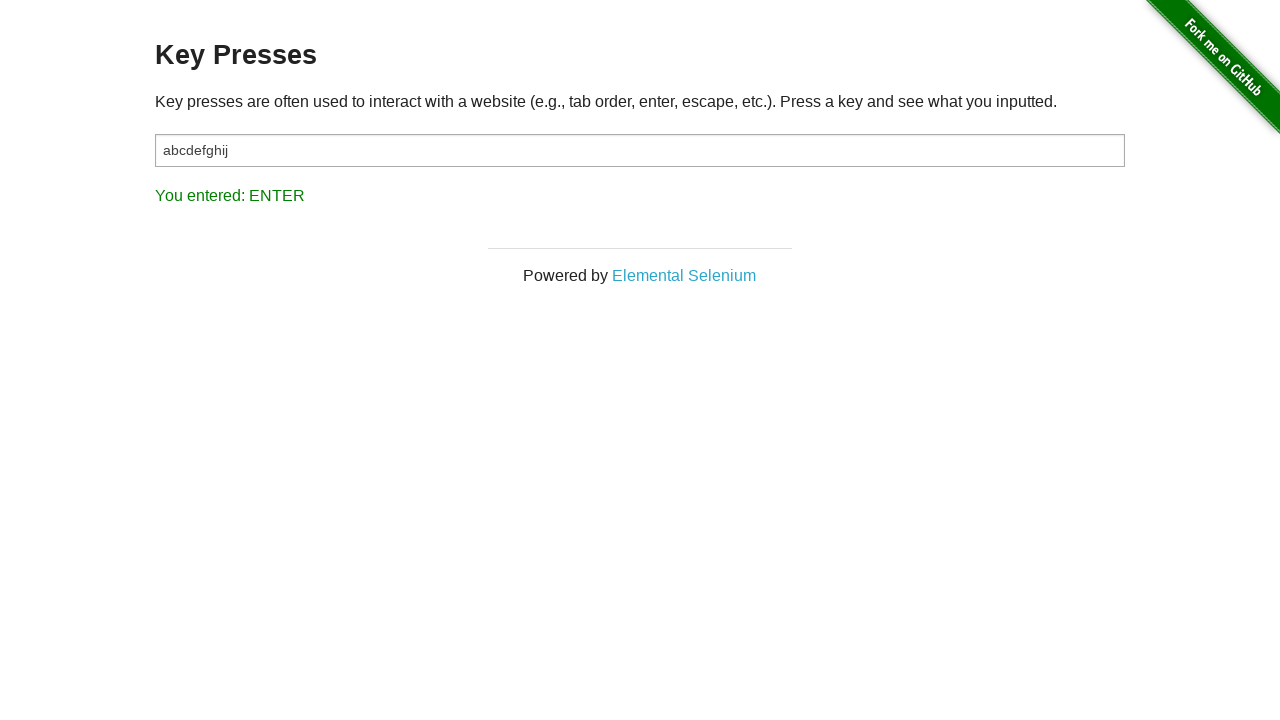

Captured result text after 'Enter' key press
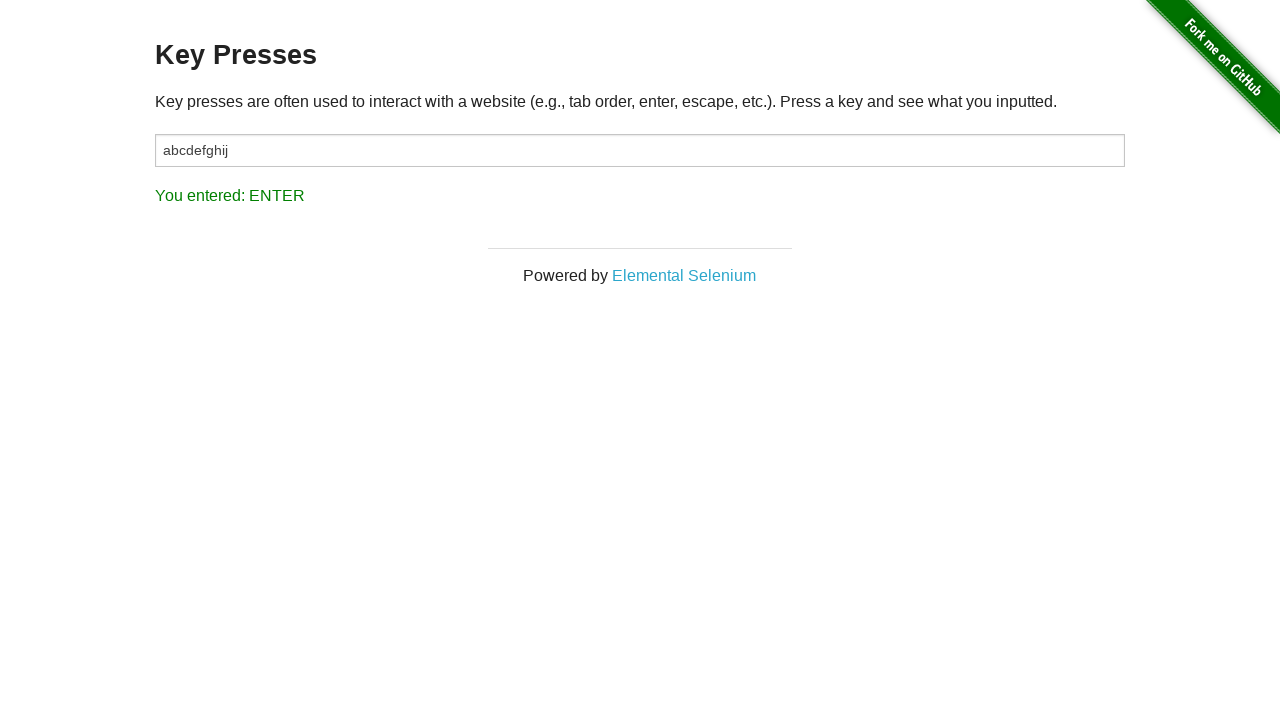

Clicked result element to focus at (640, 195) on xpath=//p[@id='result']
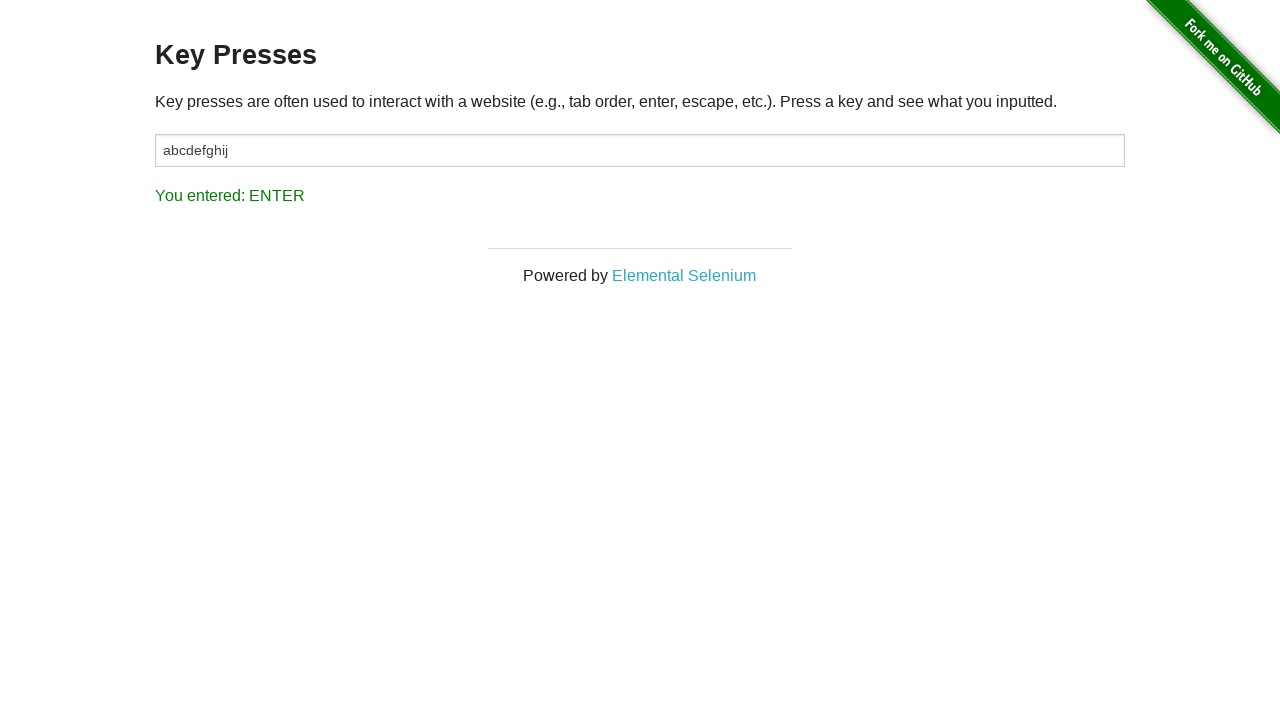

Pressed special key 'Control'
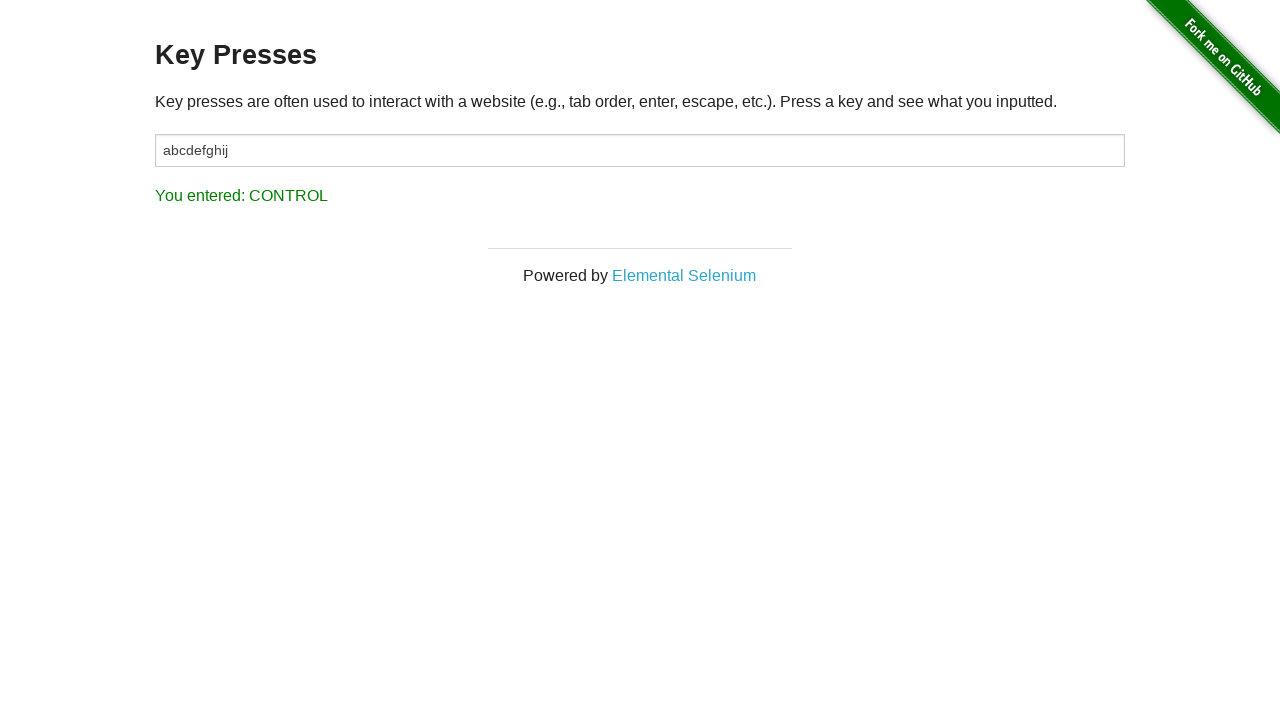

Captured result text after 'Control' key press
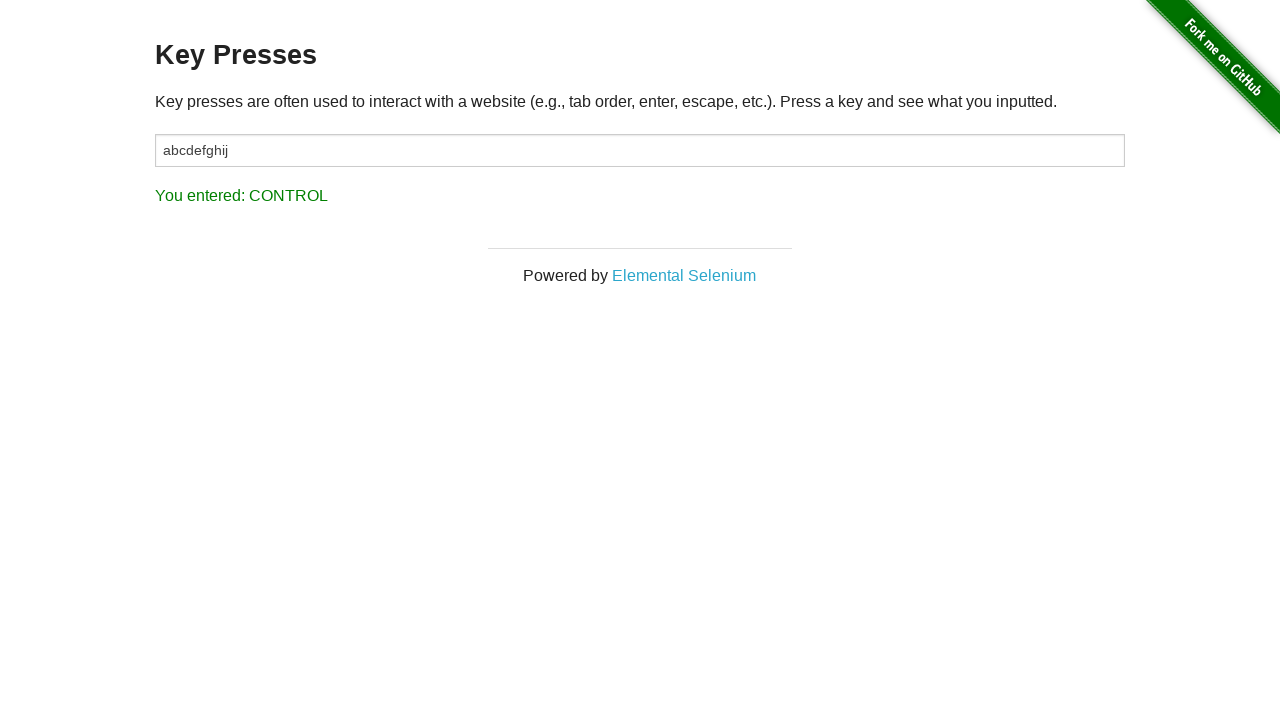

Clicked result element to focus at (640, 195) on xpath=//p[@id='result']
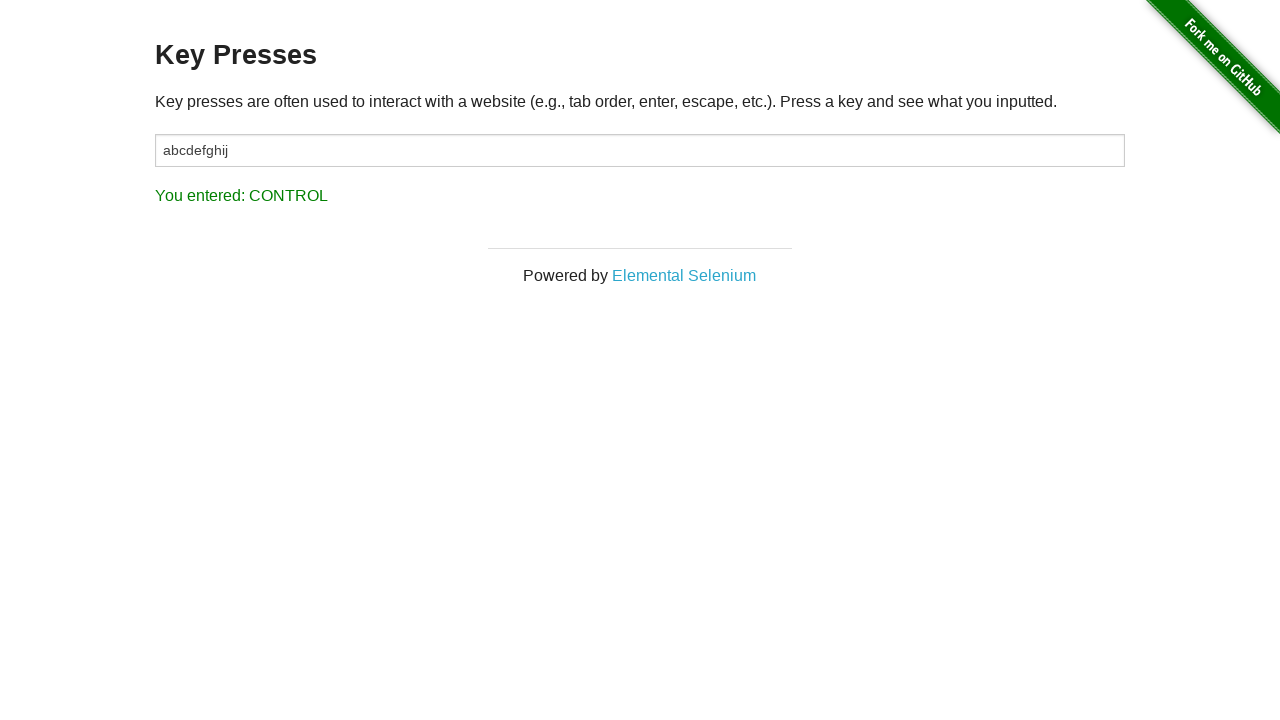

Pressed special key 'Alt'
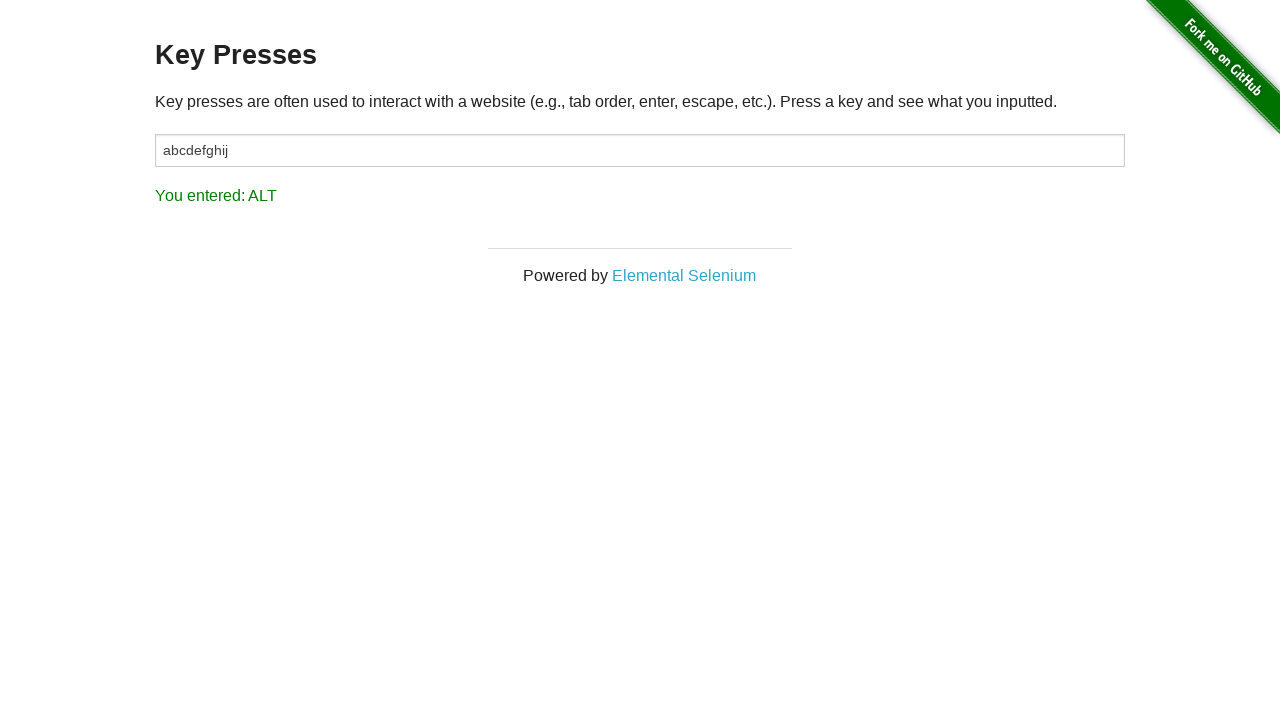

Captured result text after 'Alt' key press
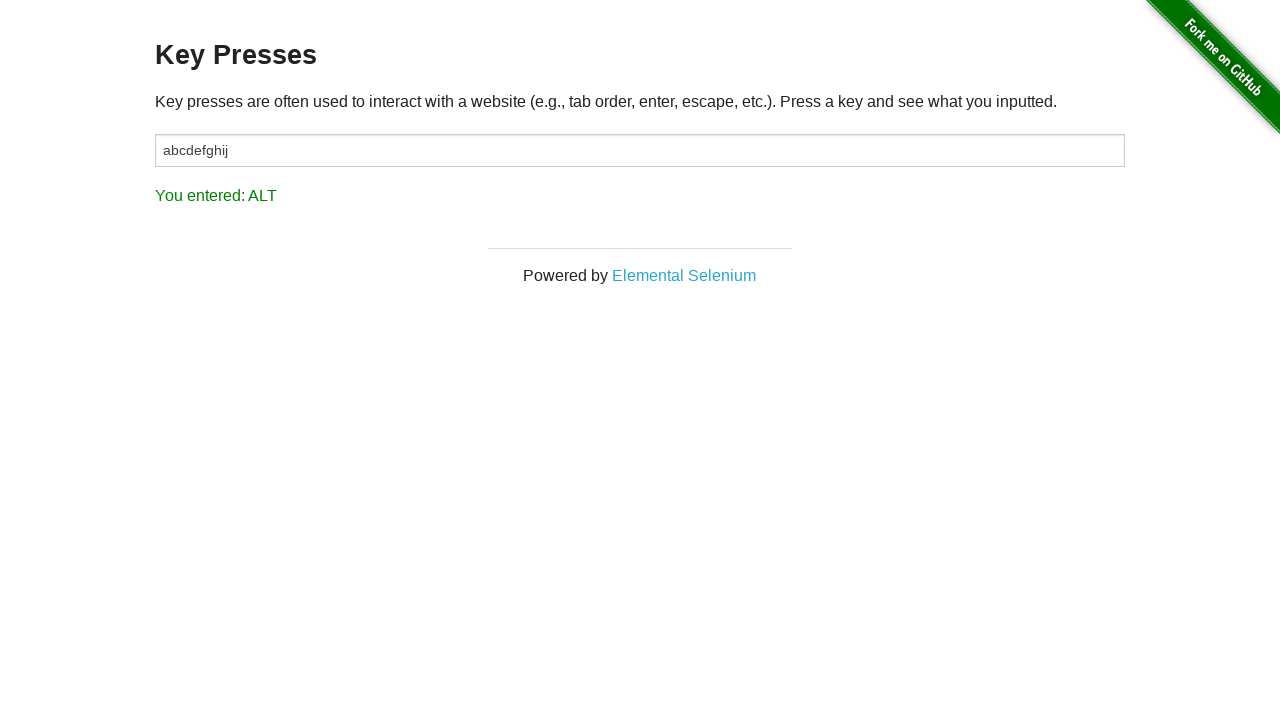

Clicked result element to focus at (640, 195) on xpath=//p[@id='result']
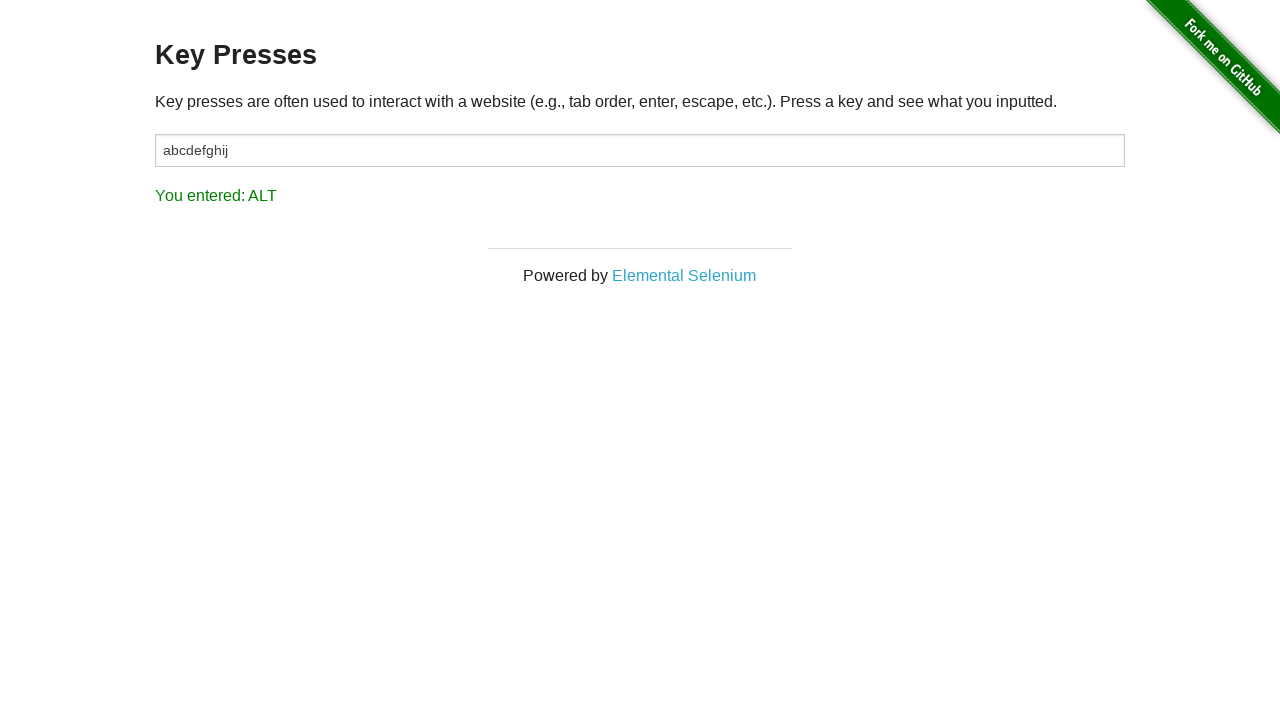

Pressed special key 'Tab'
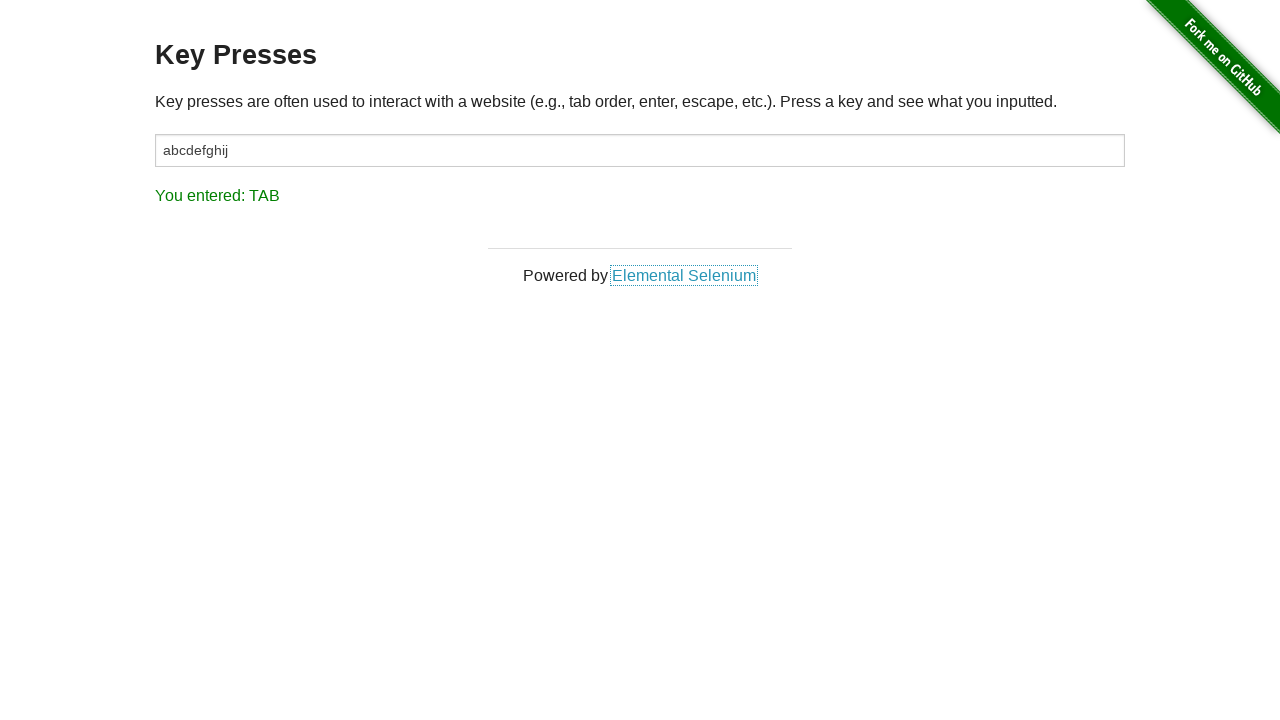

Captured result text after 'Tab' key press
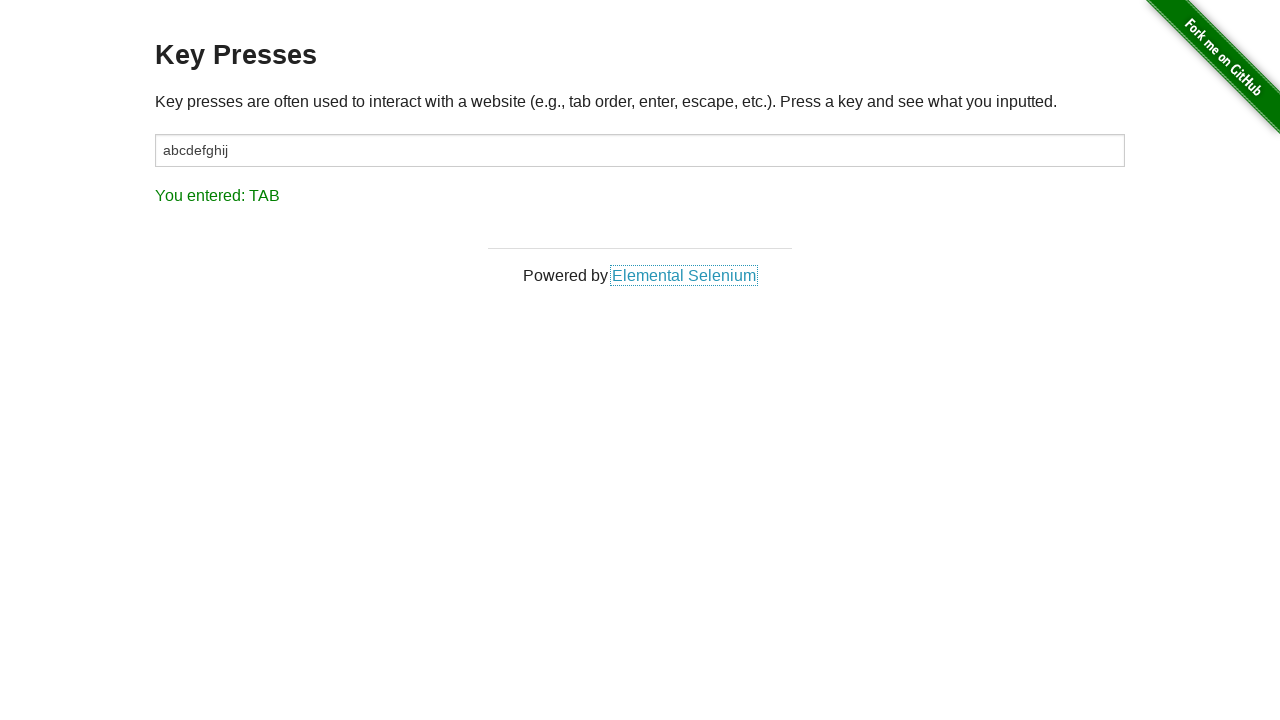

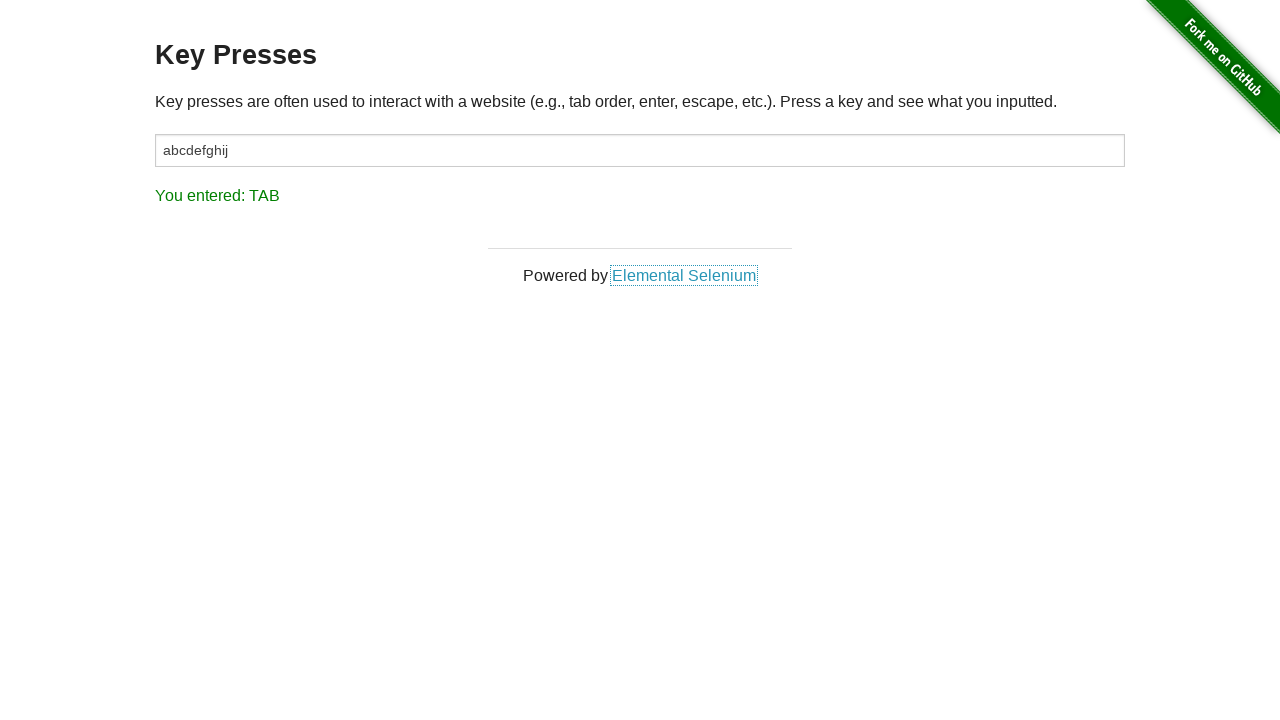